Navigates through multiple pages of quotes website, visiting random pages and verifying quote elements are present on each page

Starting URL: https://quotes.toscrape.com/

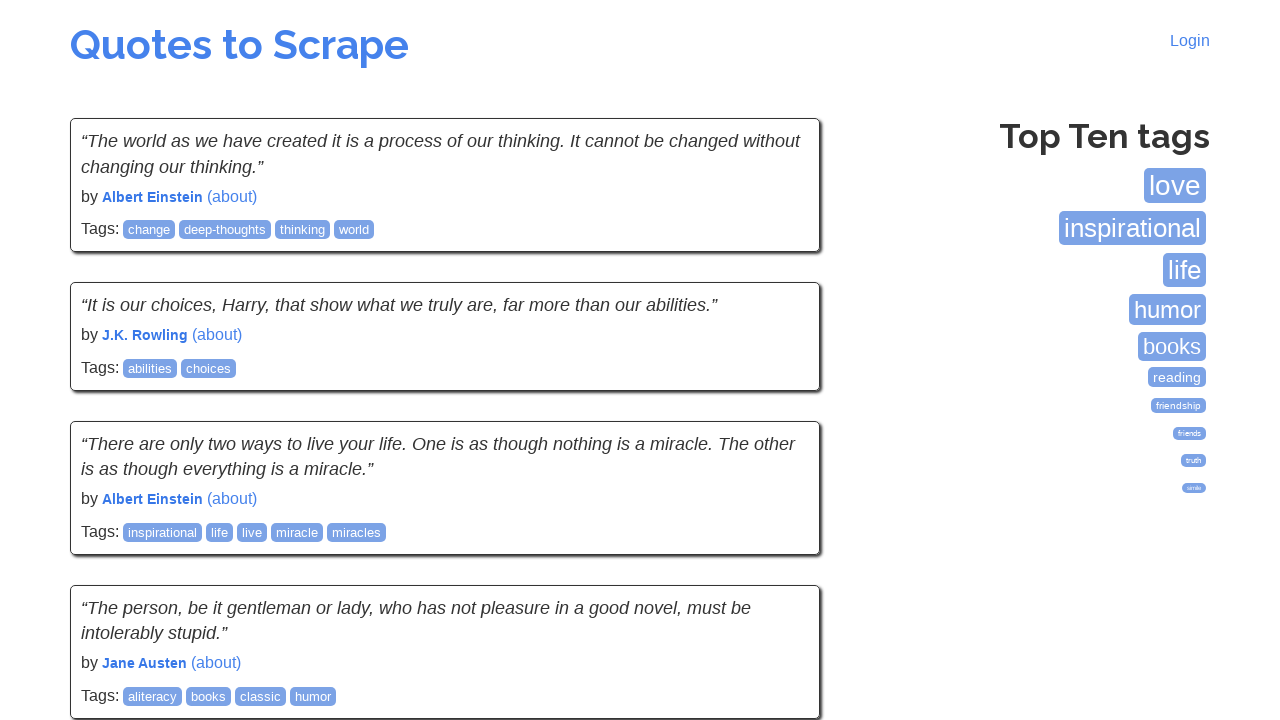

Selected 5 random pages to visit from pages 1-10
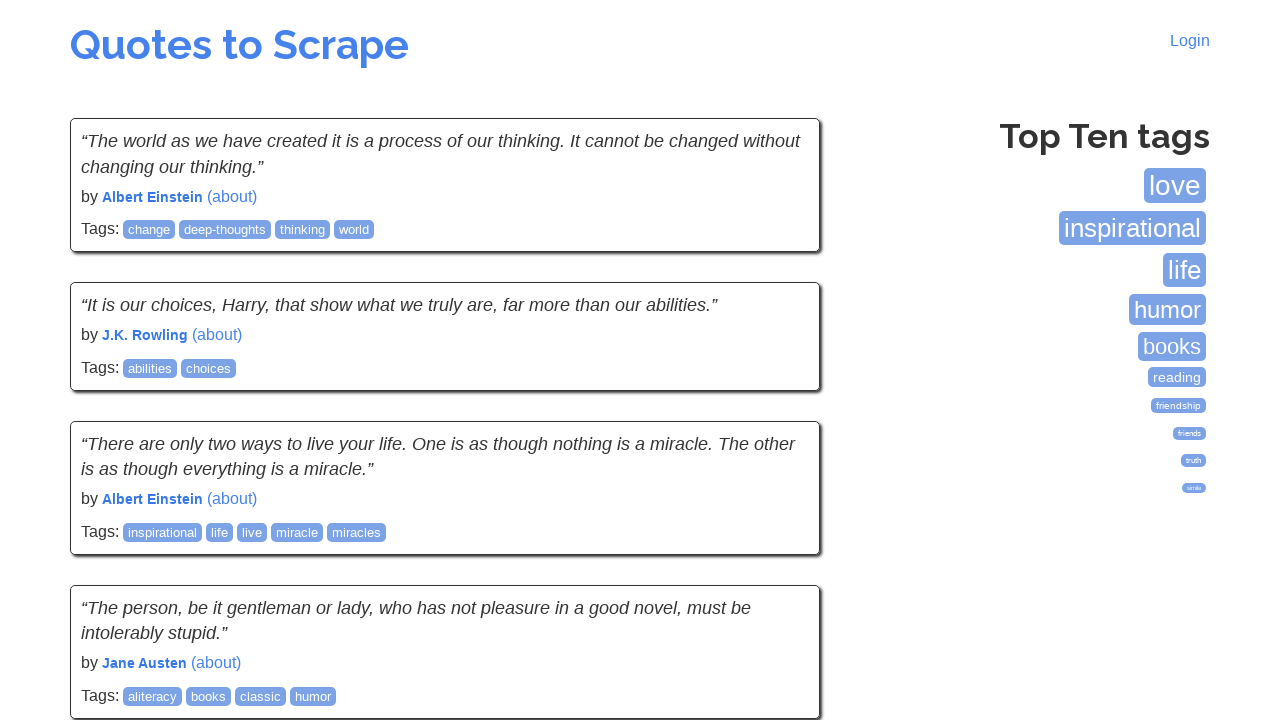

Quote elements loaded on page 1
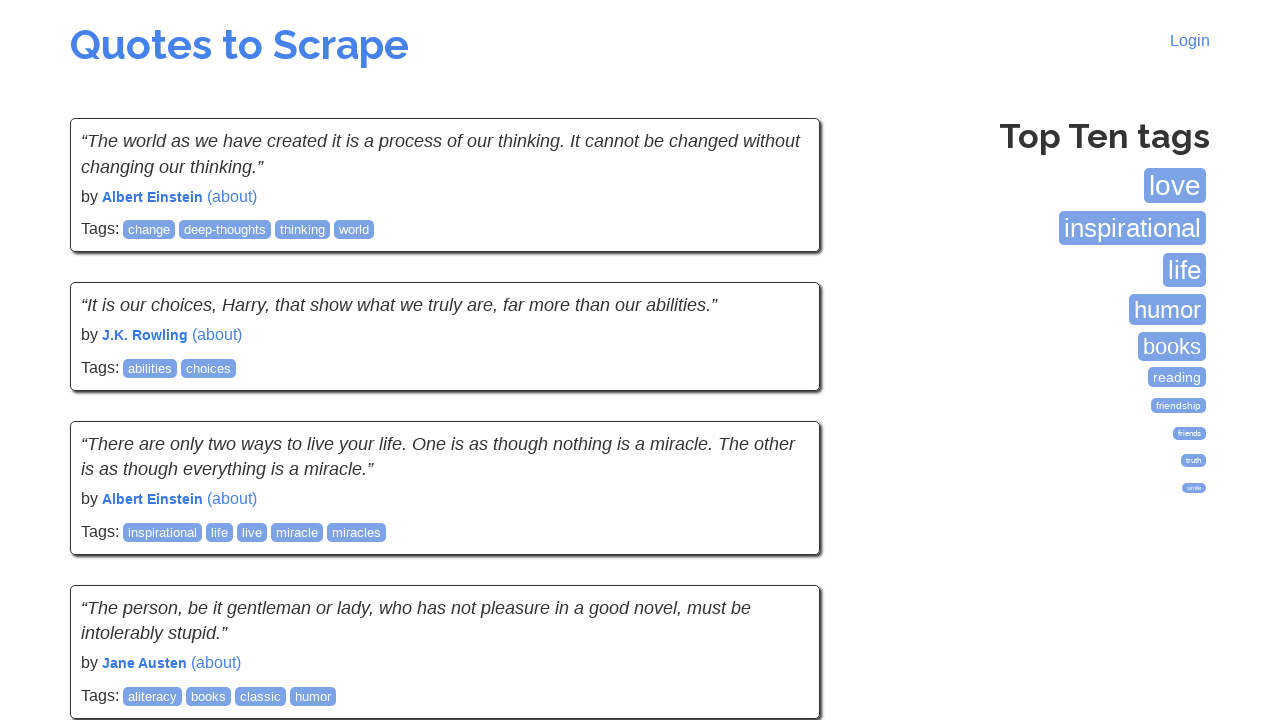

Retrieved 10 quote elements from page 1
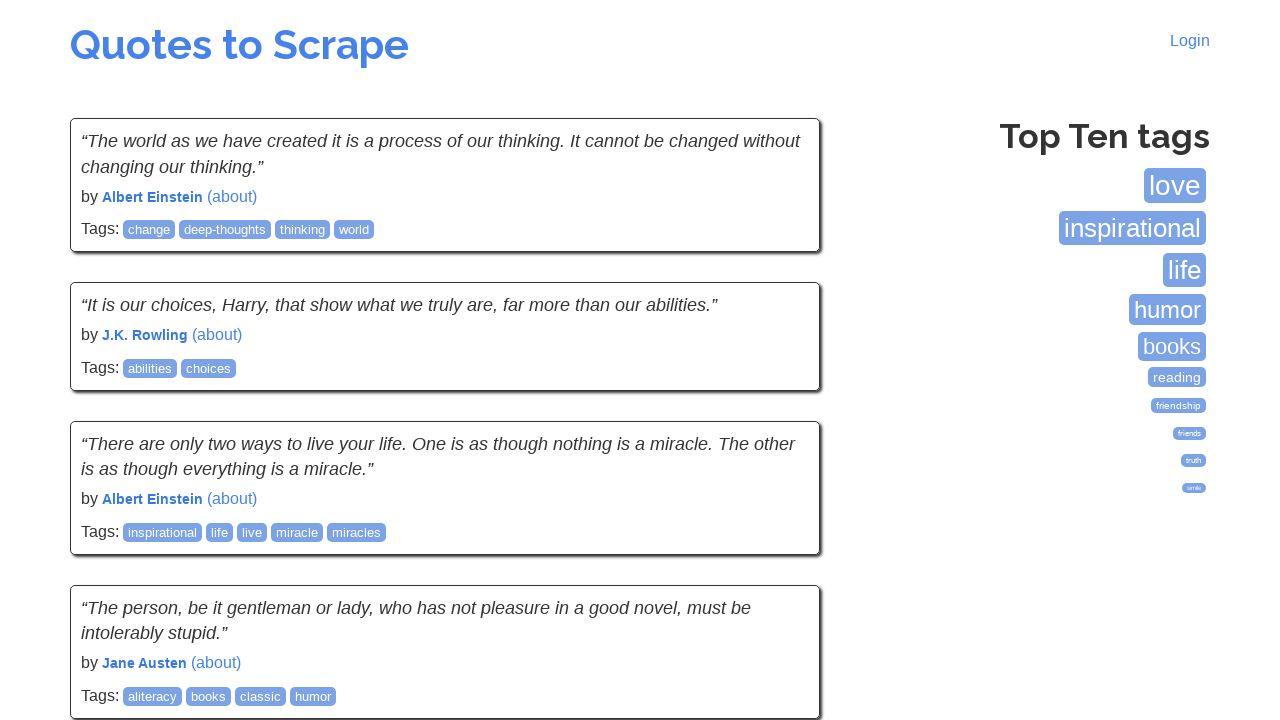

Quote text element verified for quote 1 on page 1
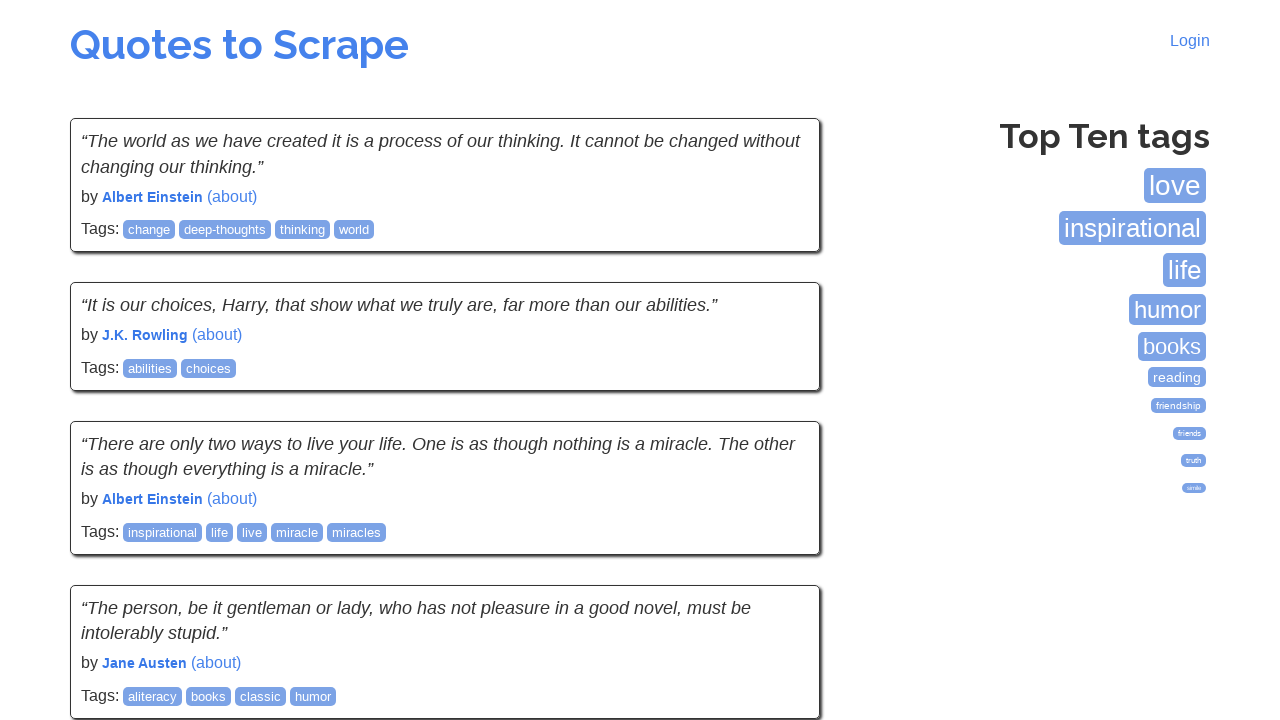

Author element verified for quote 1 on page 1
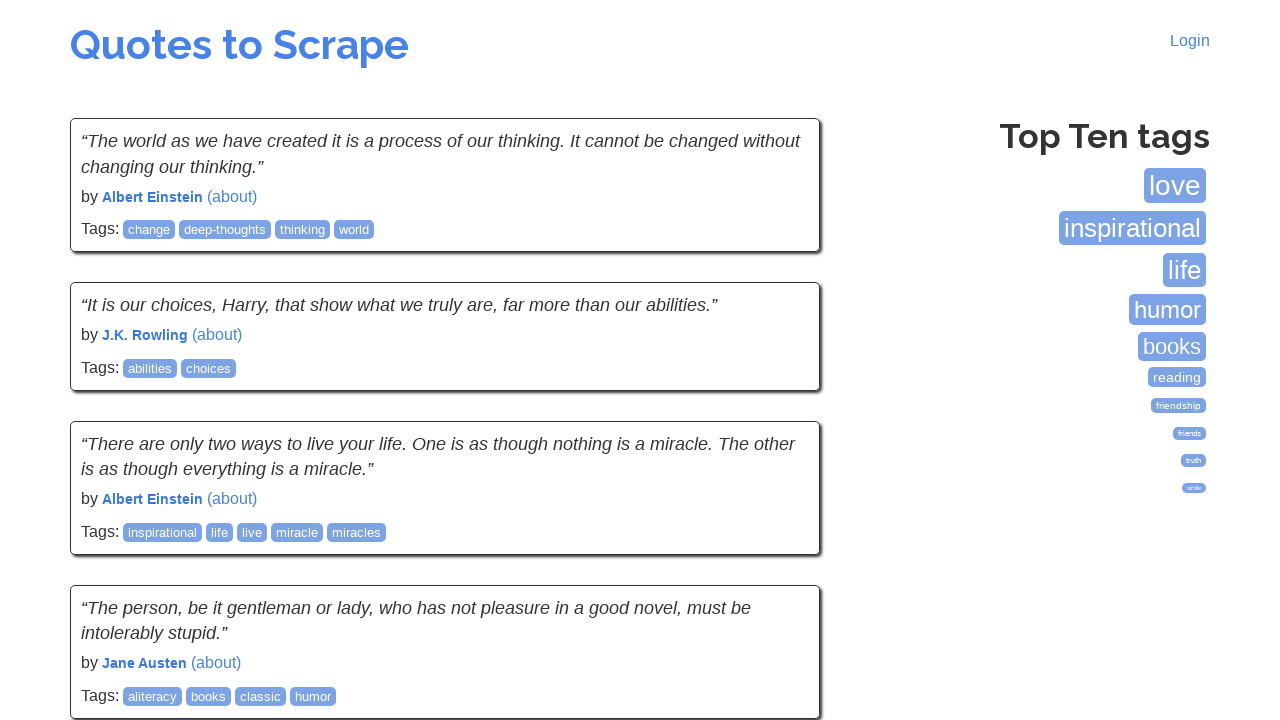

Tags container verified for quote 1 on page 1
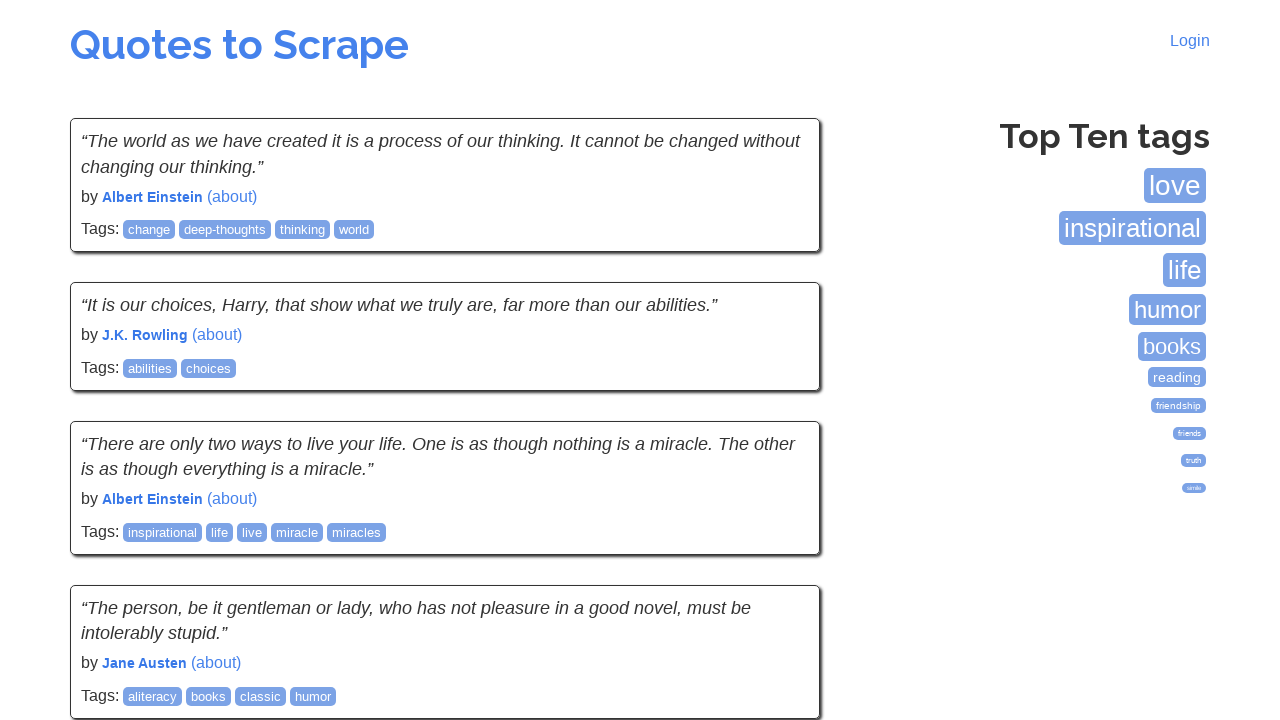

Quote text element verified for quote 2 on page 1
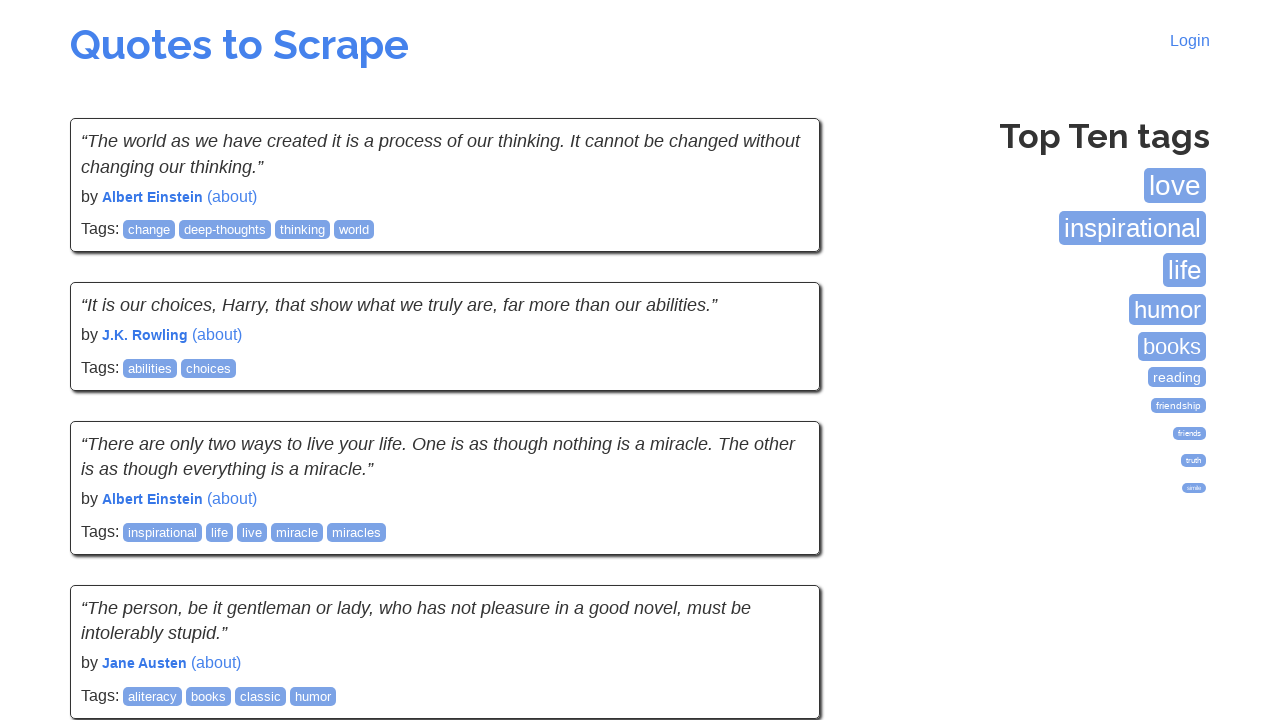

Author element verified for quote 2 on page 1
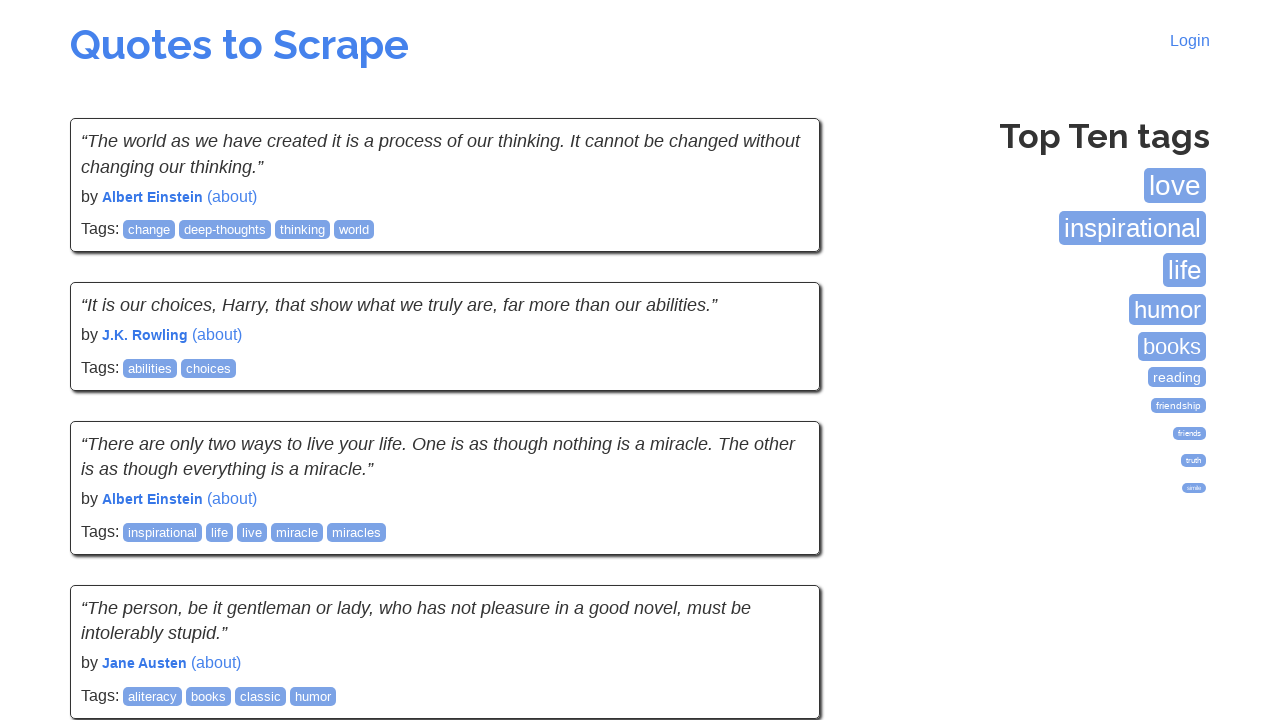

Tags container verified for quote 2 on page 1
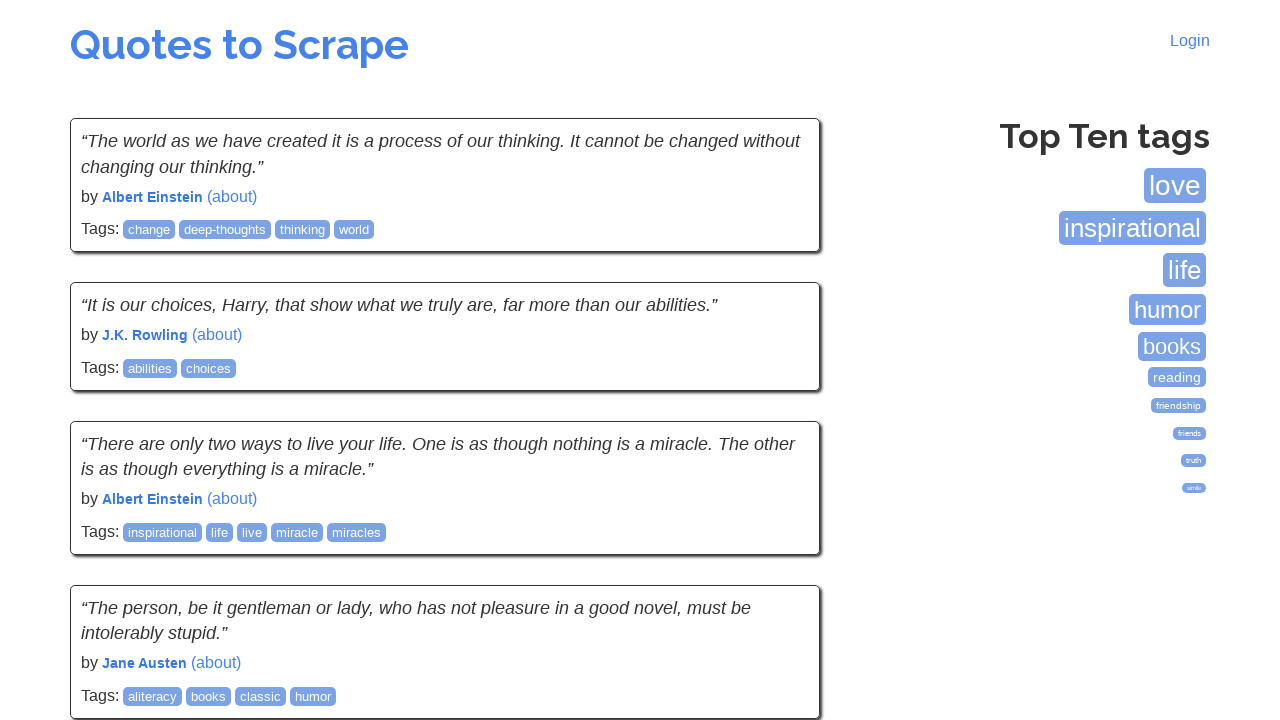

Quote text element verified for quote 3 on page 1
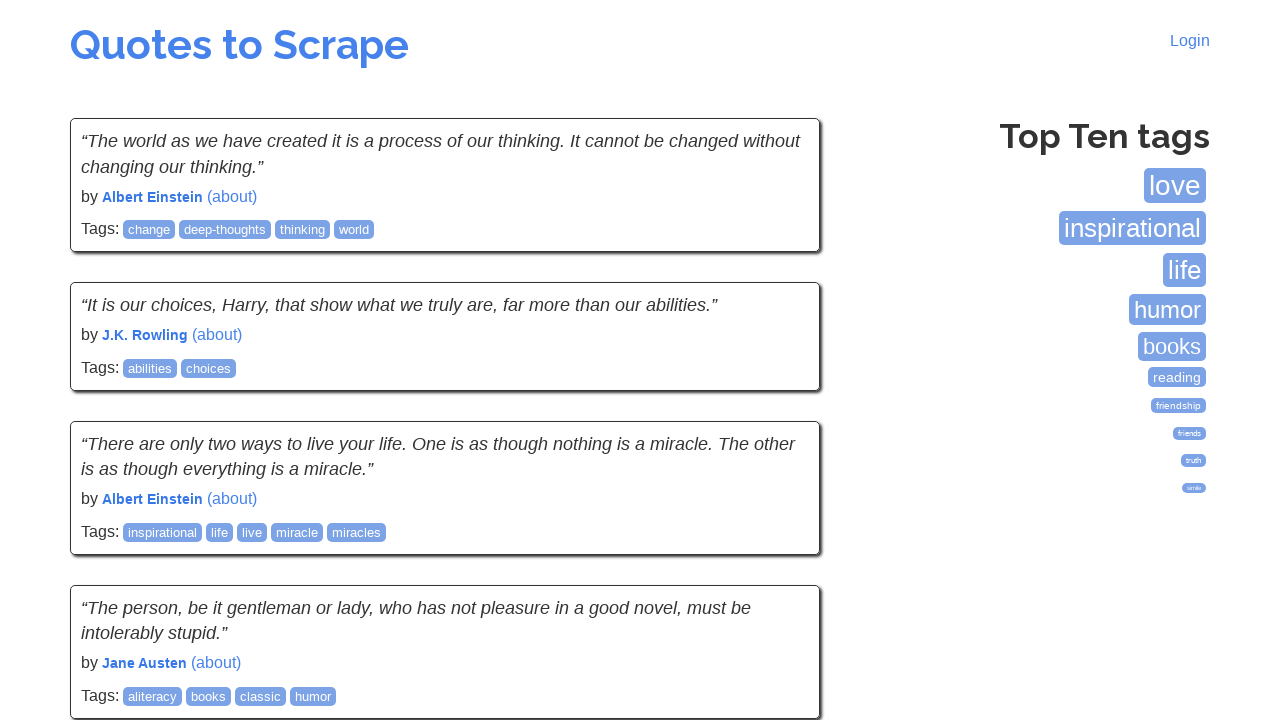

Author element verified for quote 3 on page 1
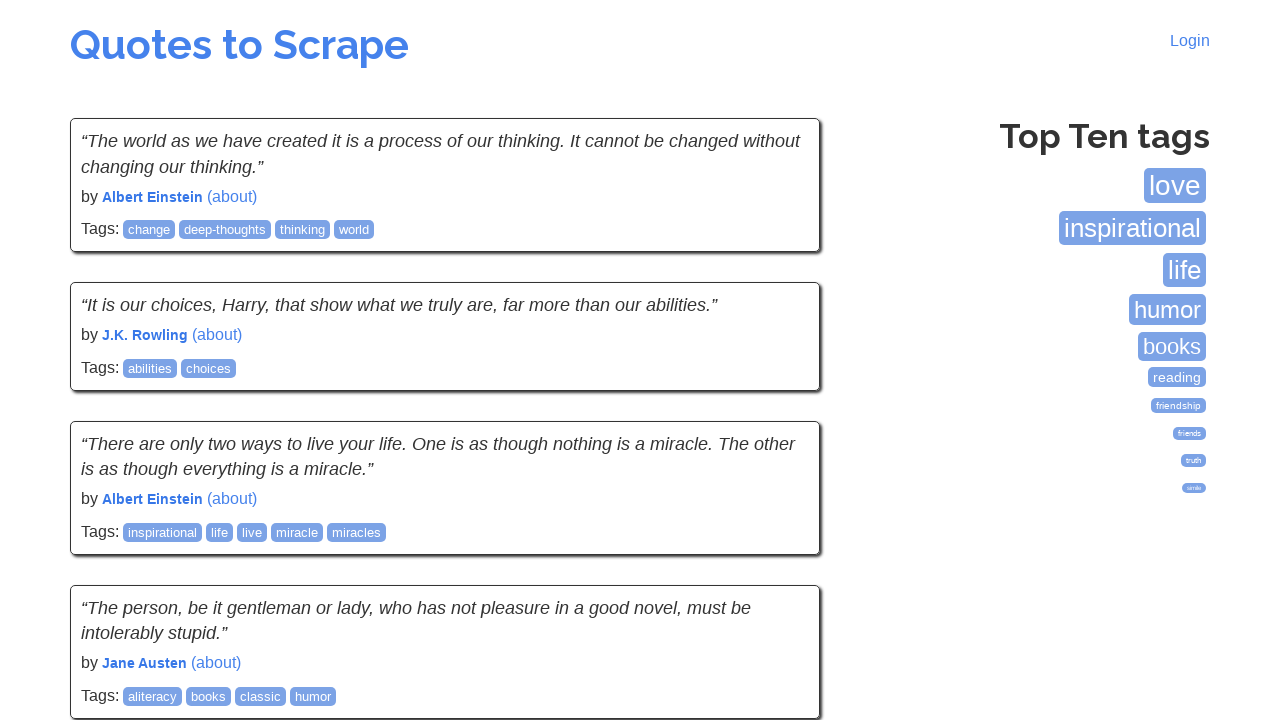

Tags container verified for quote 3 on page 1
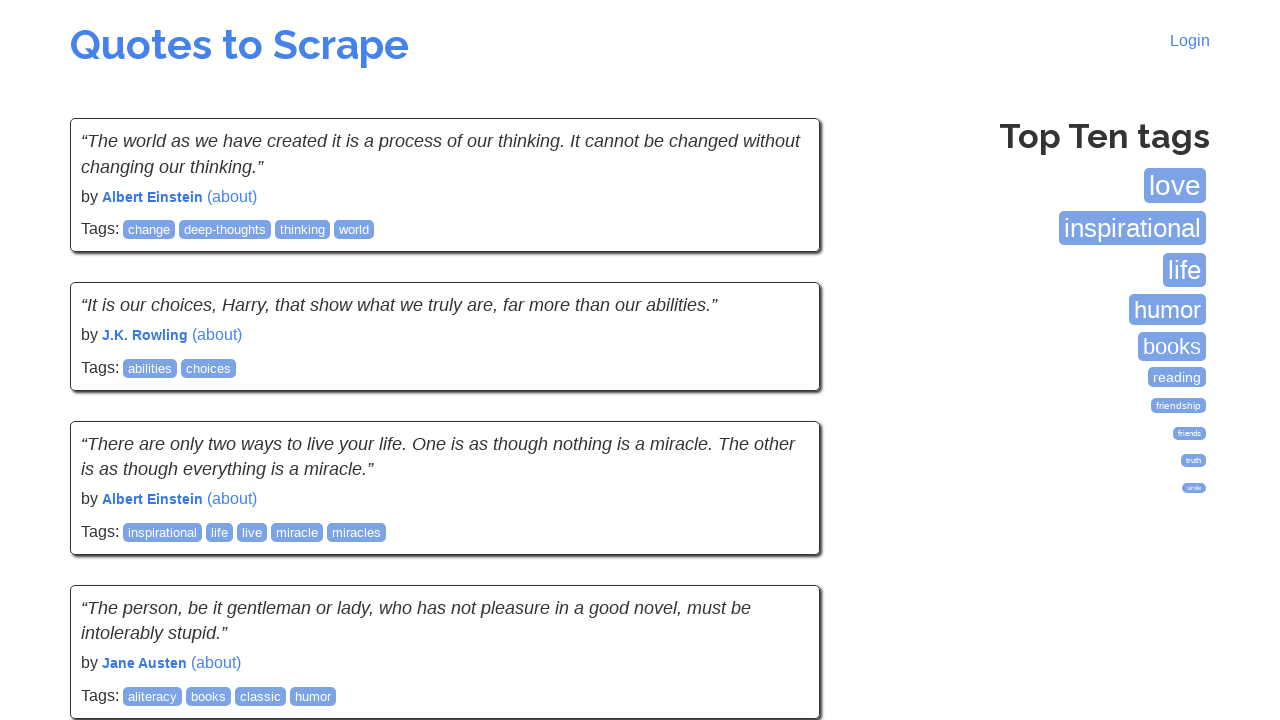

Navigated to quotes page 2
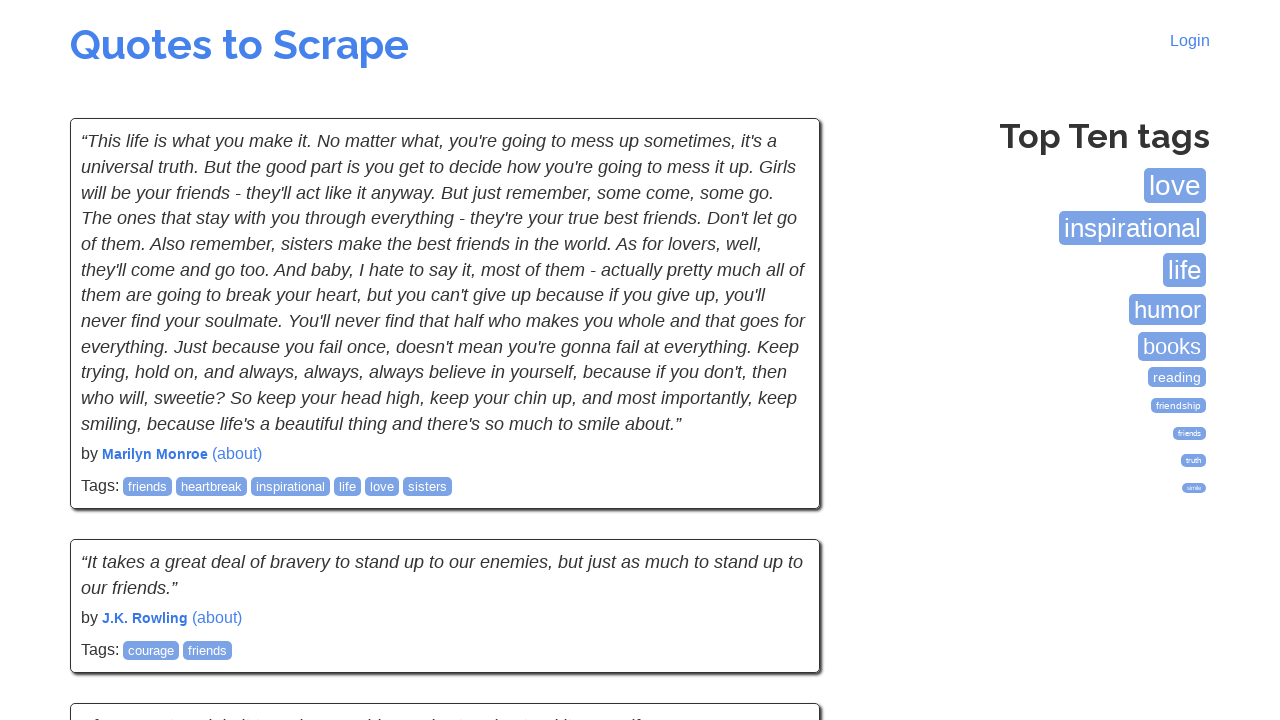

Quote elements loaded on page 2
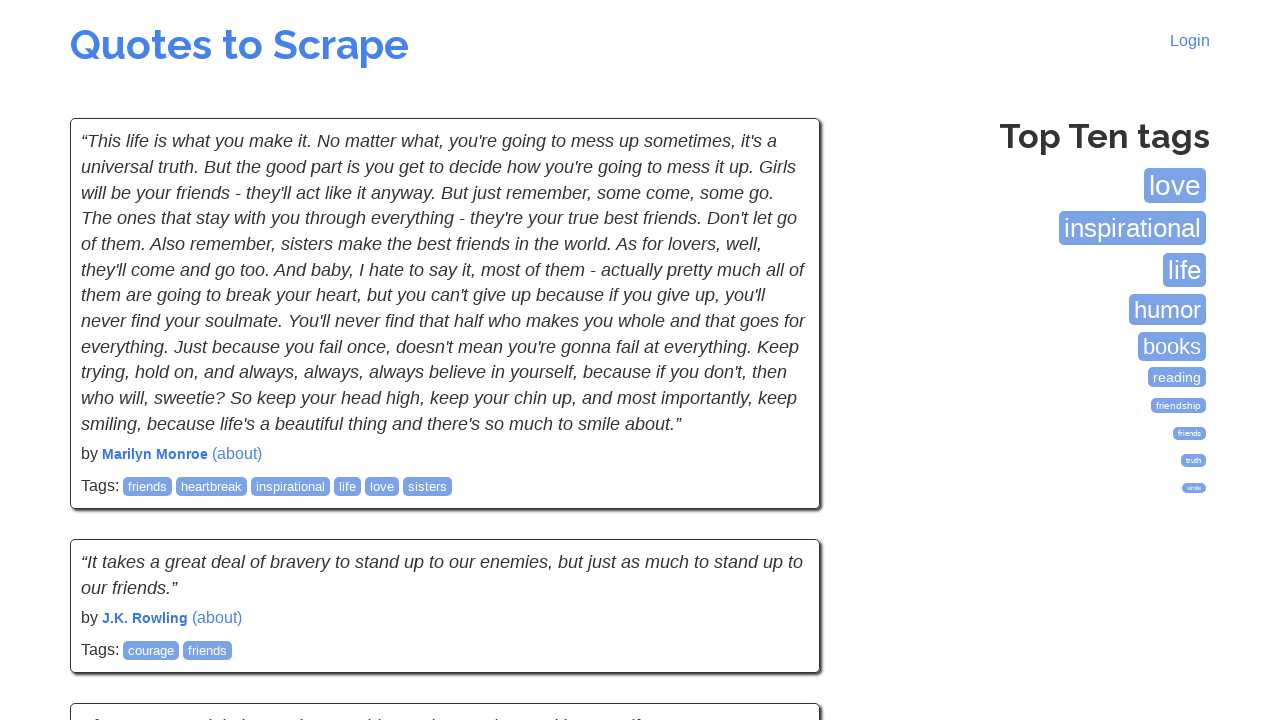

Retrieved 10 quote elements from page 2
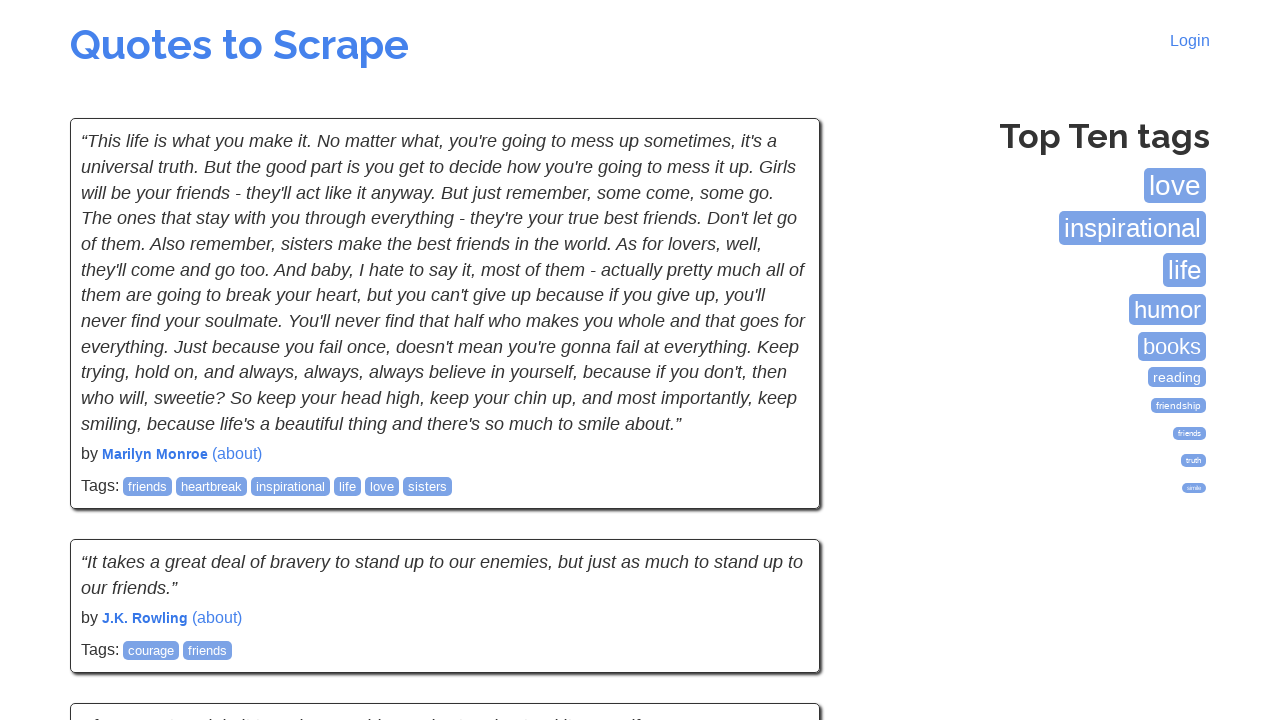

Quote text element verified for quote 1 on page 2
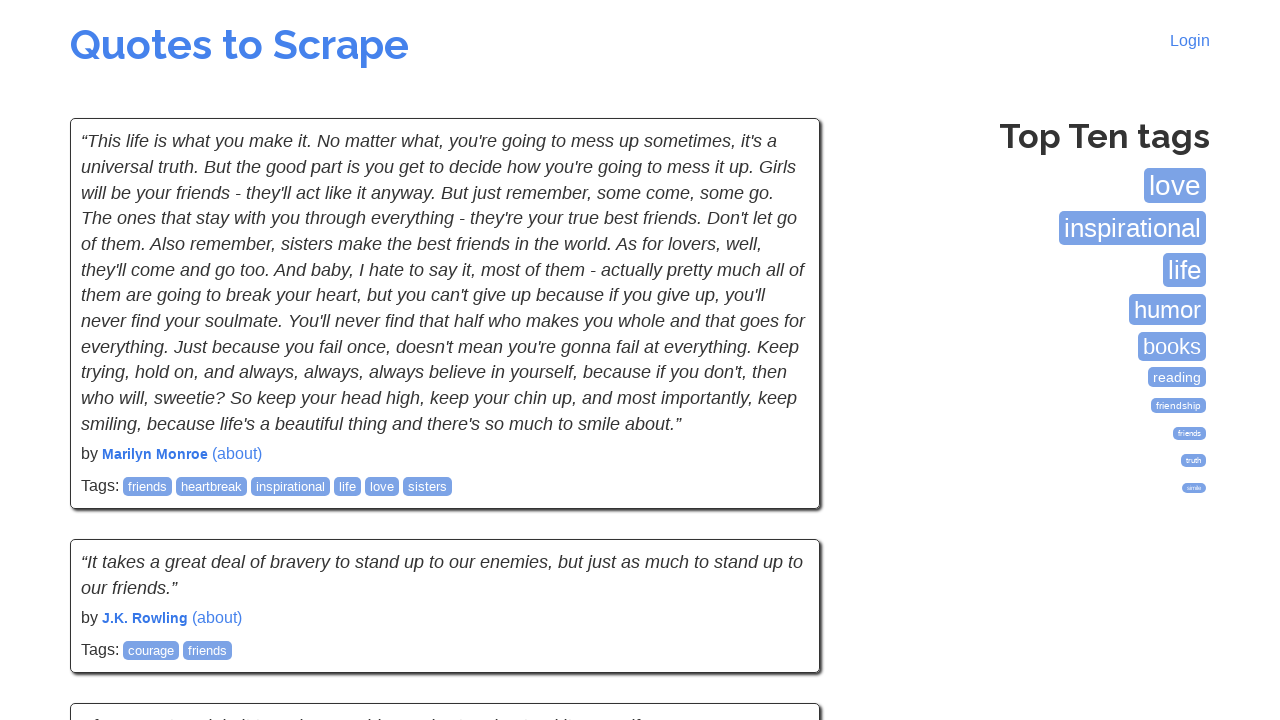

Author element verified for quote 1 on page 2
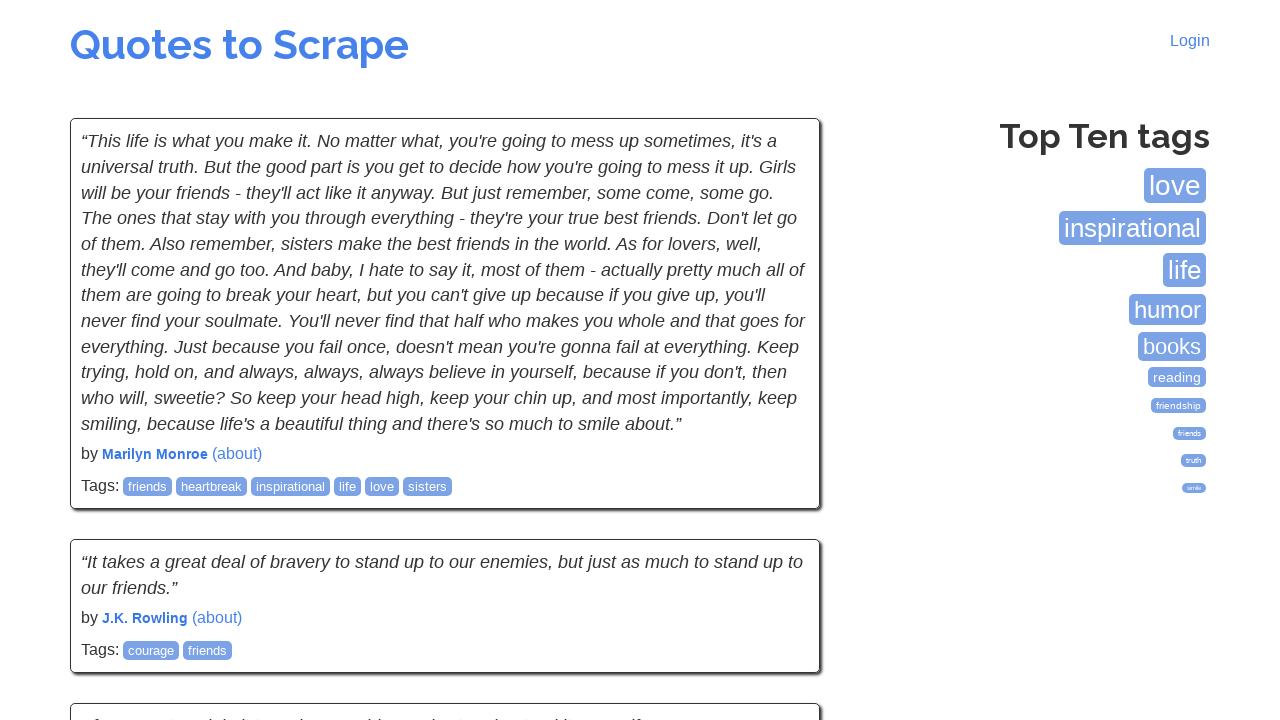

Tags container verified for quote 1 on page 2
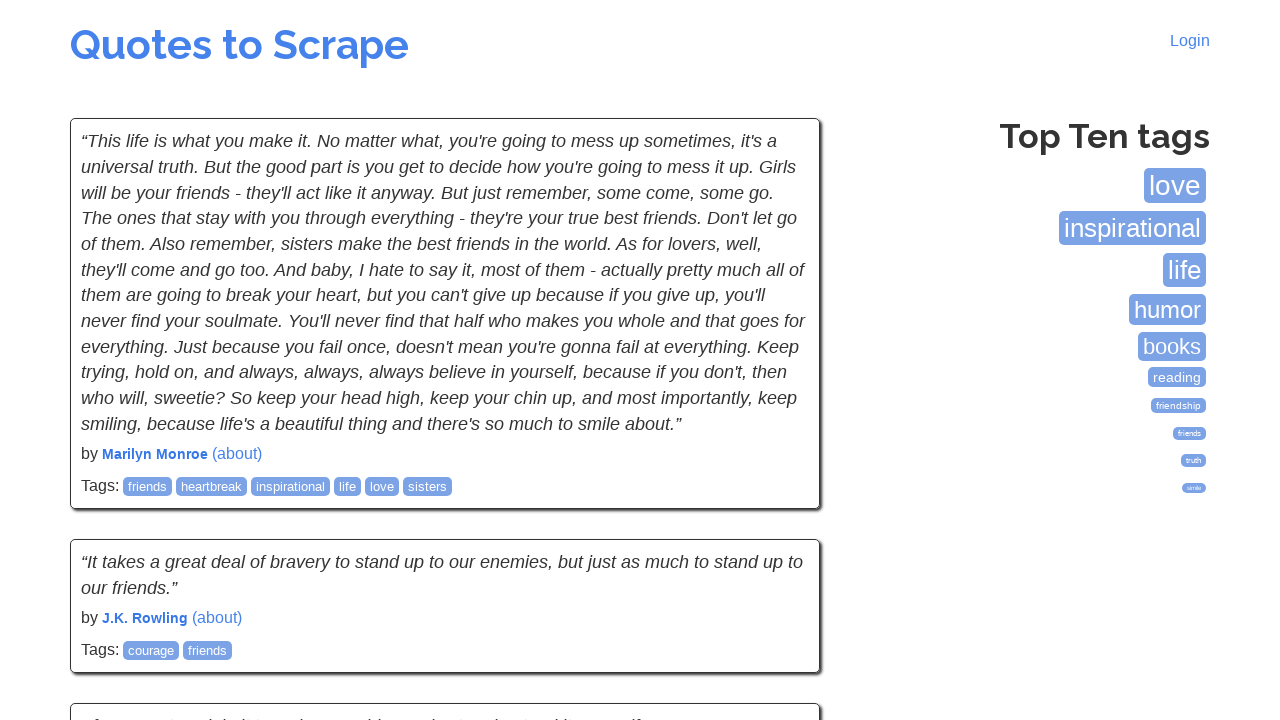

Quote text element verified for quote 2 on page 2
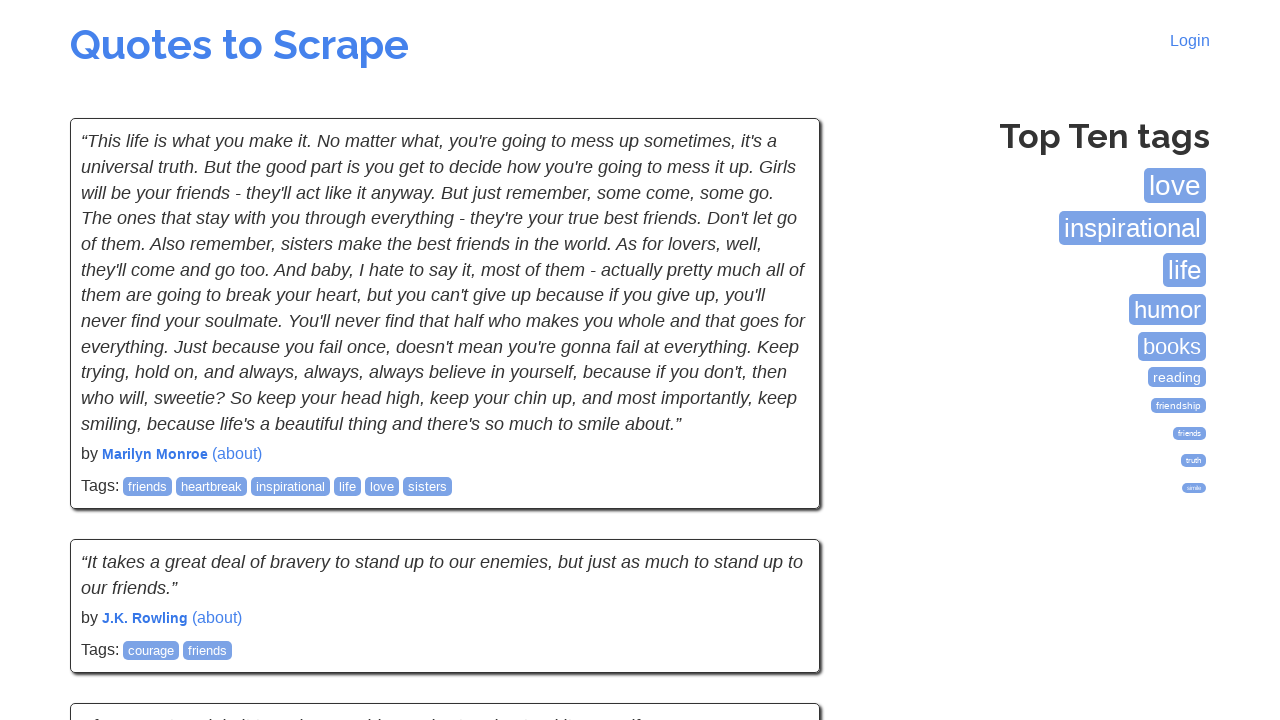

Author element verified for quote 2 on page 2
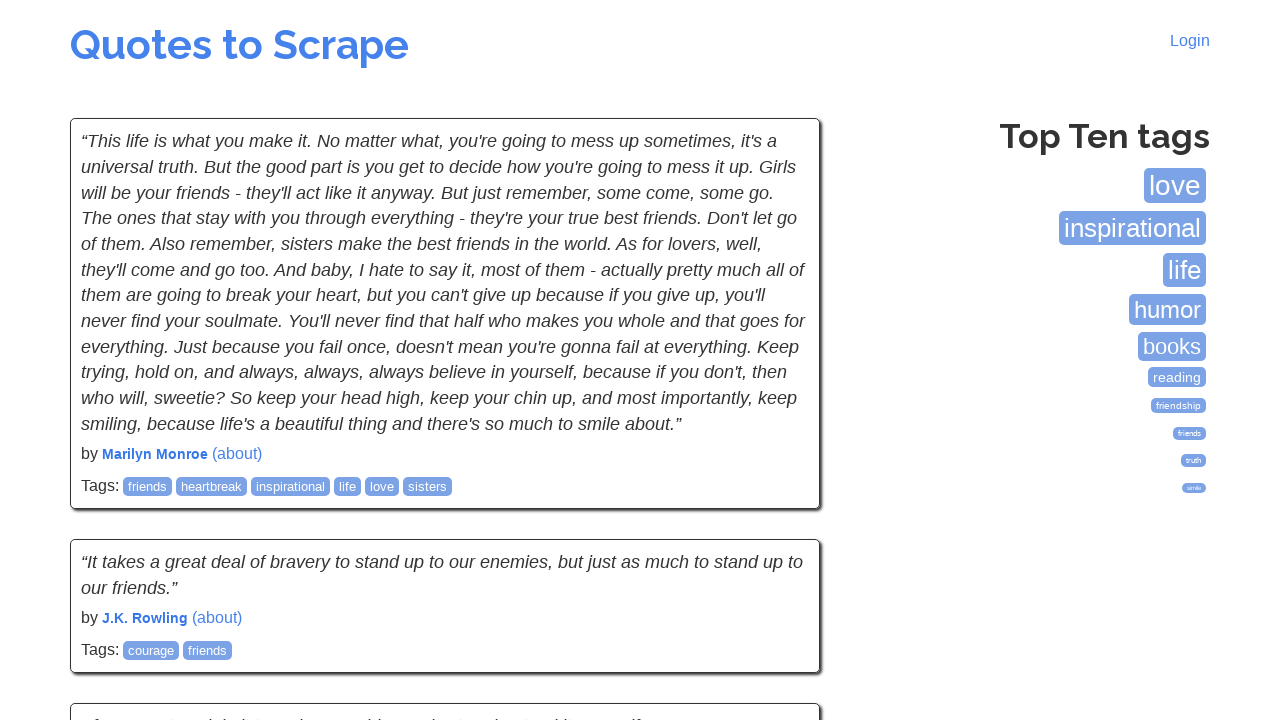

Tags container verified for quote 2 on page 2
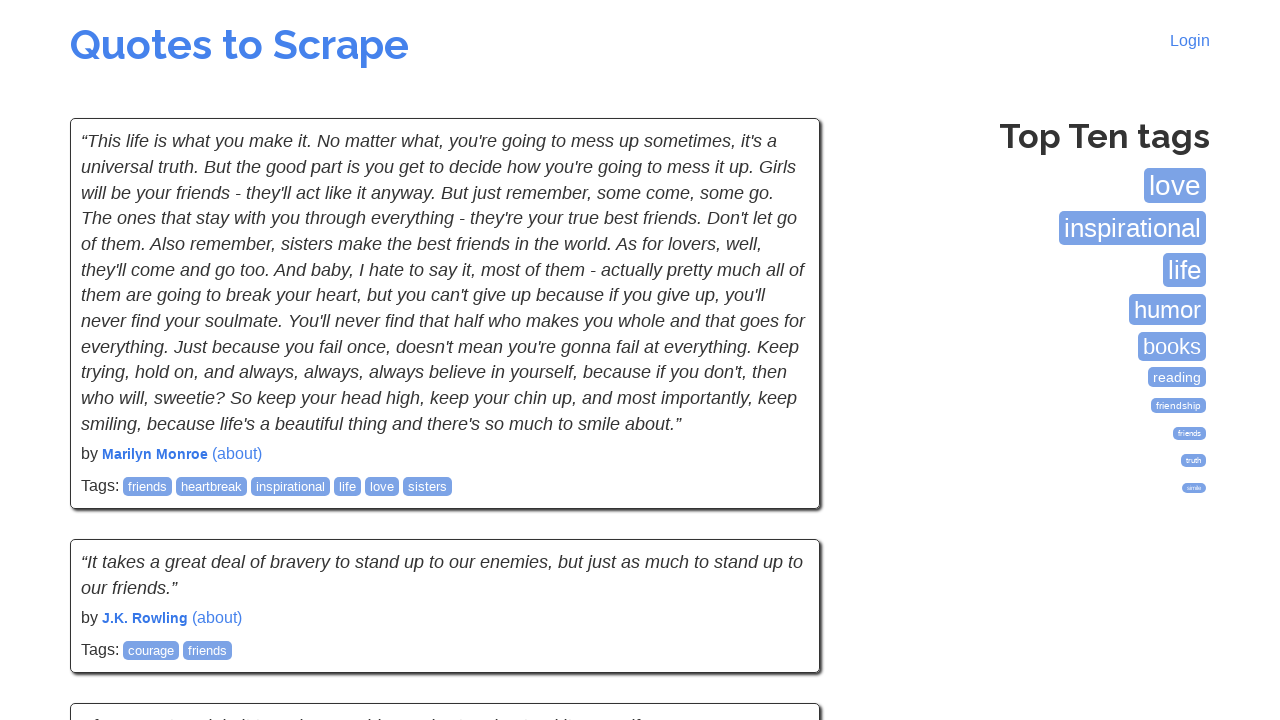

Quote text element verified for quote 3 on page 2
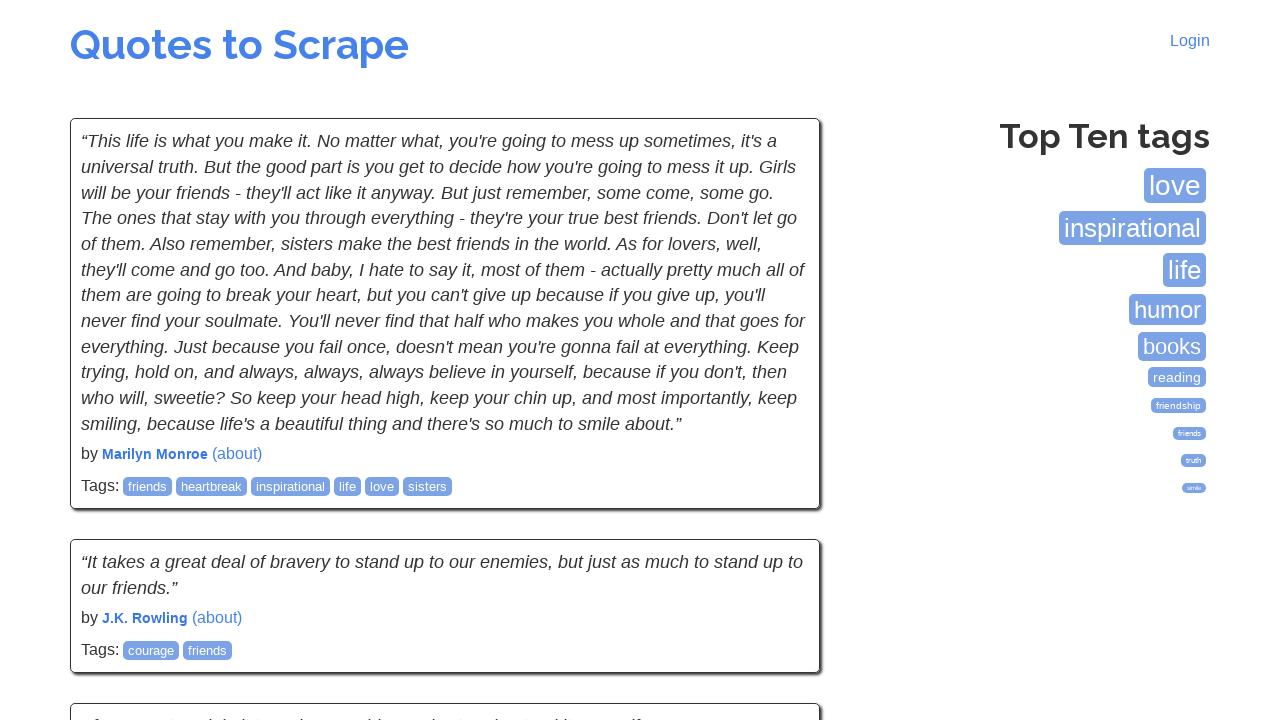

Author element verified for quote 3 on page 2
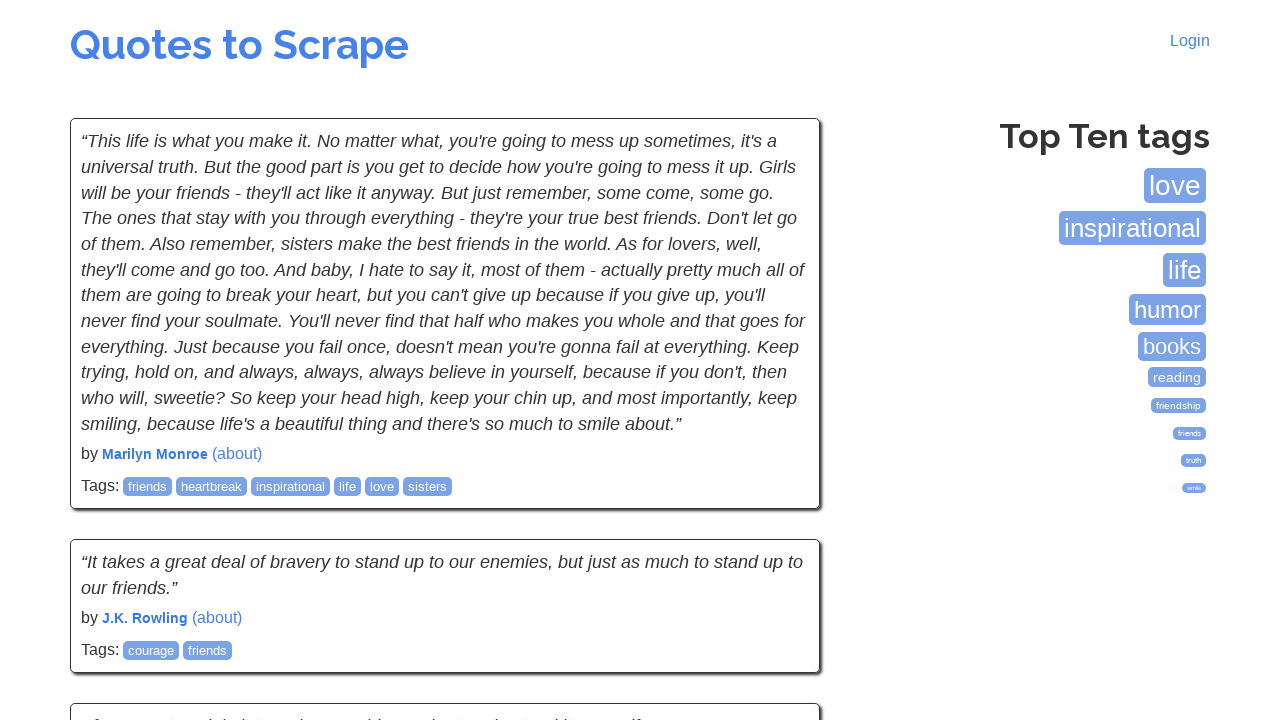

Tags container verified for quote 3 on page 2
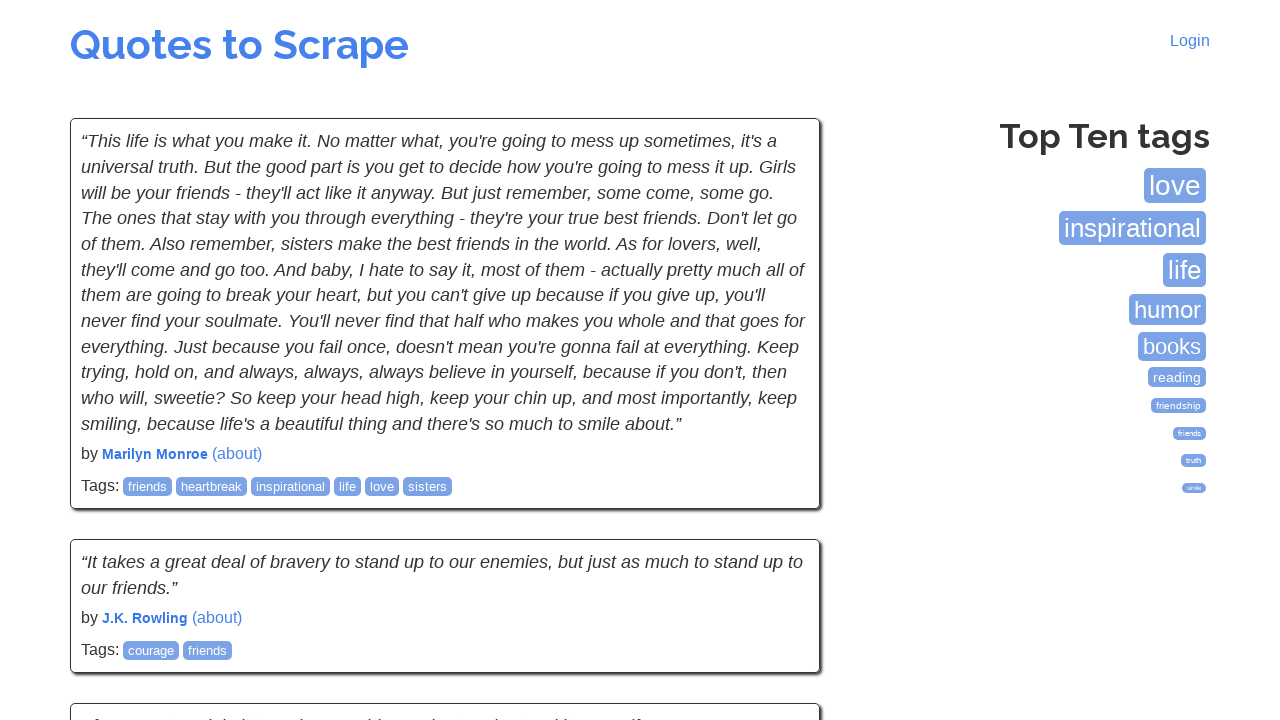

Navigated to quotes page 6
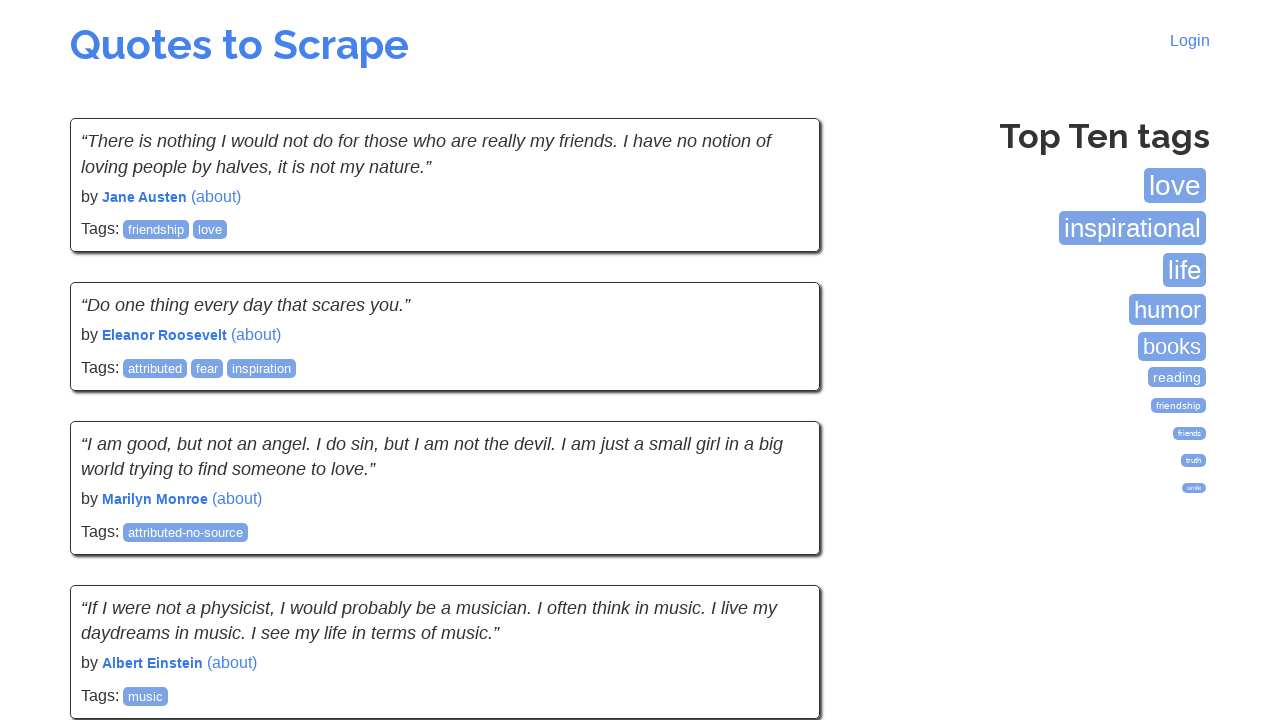

Quote elements loaded on page 6
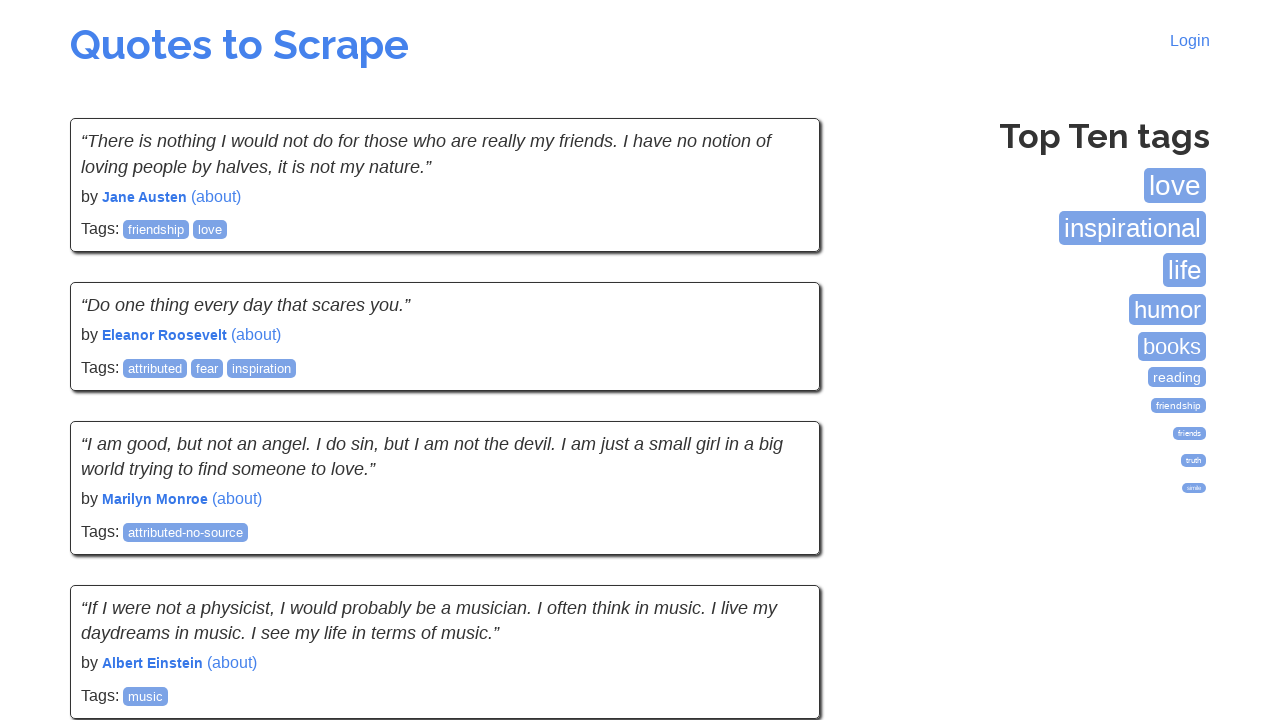

Retrieved 10 quote elements from page 6
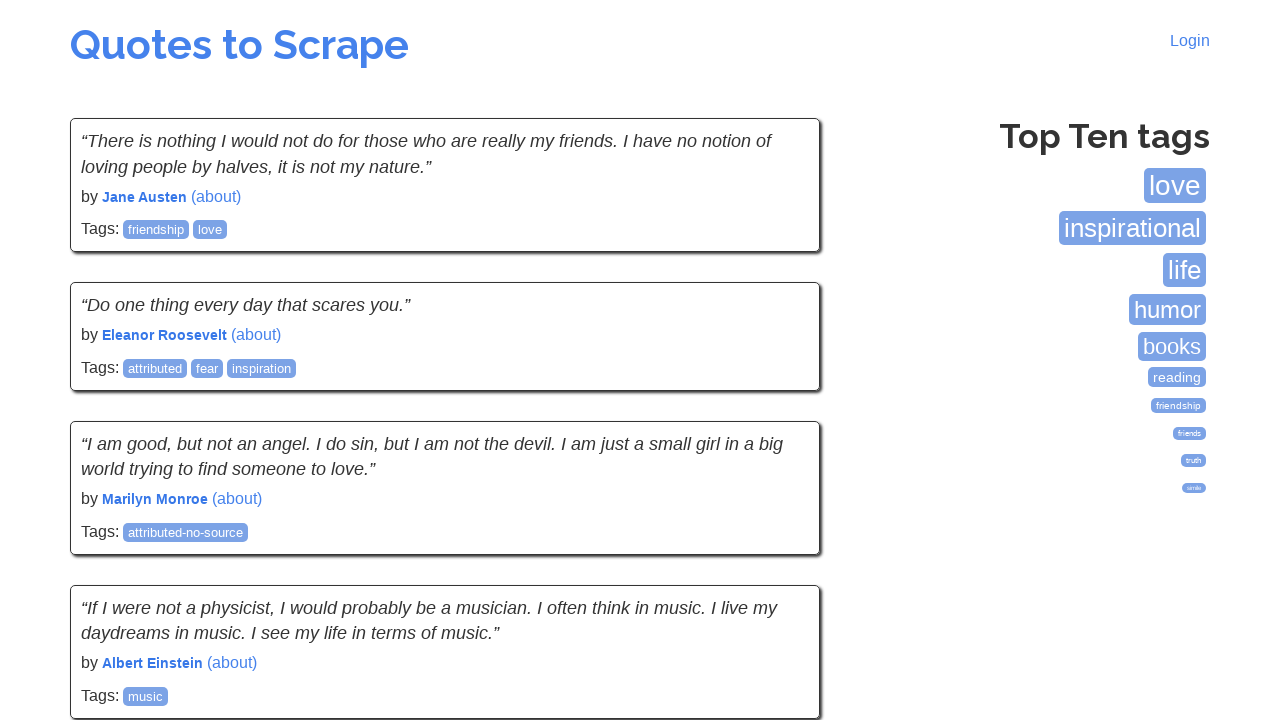

Quote text element verified for quote 1 on page 6
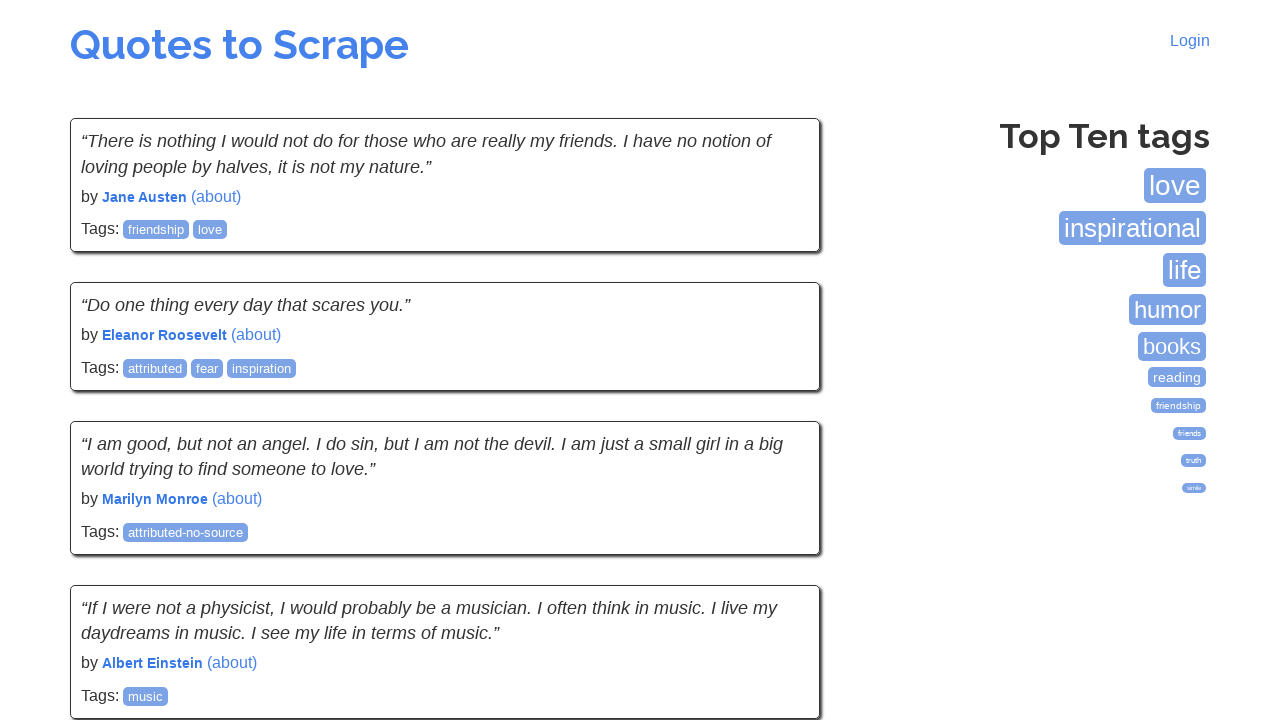

Author element verified for quote 1 on page 6
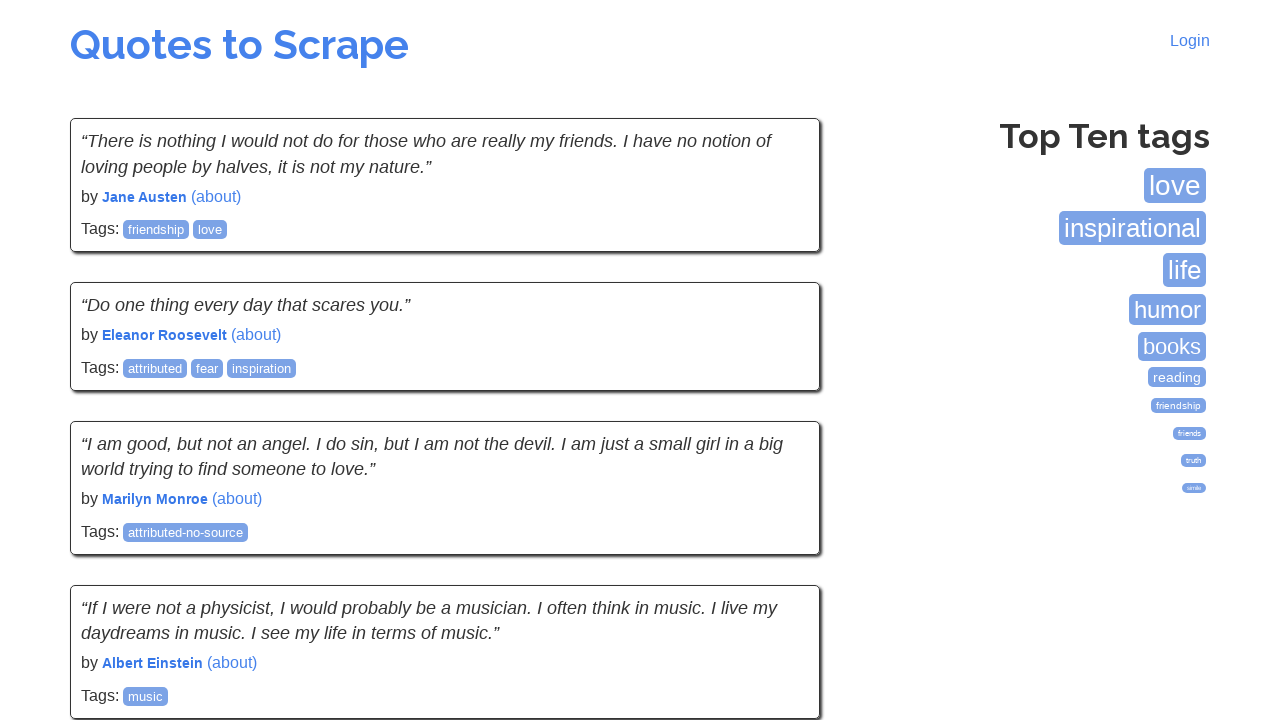

Tags container verified for quote 1 on page 6
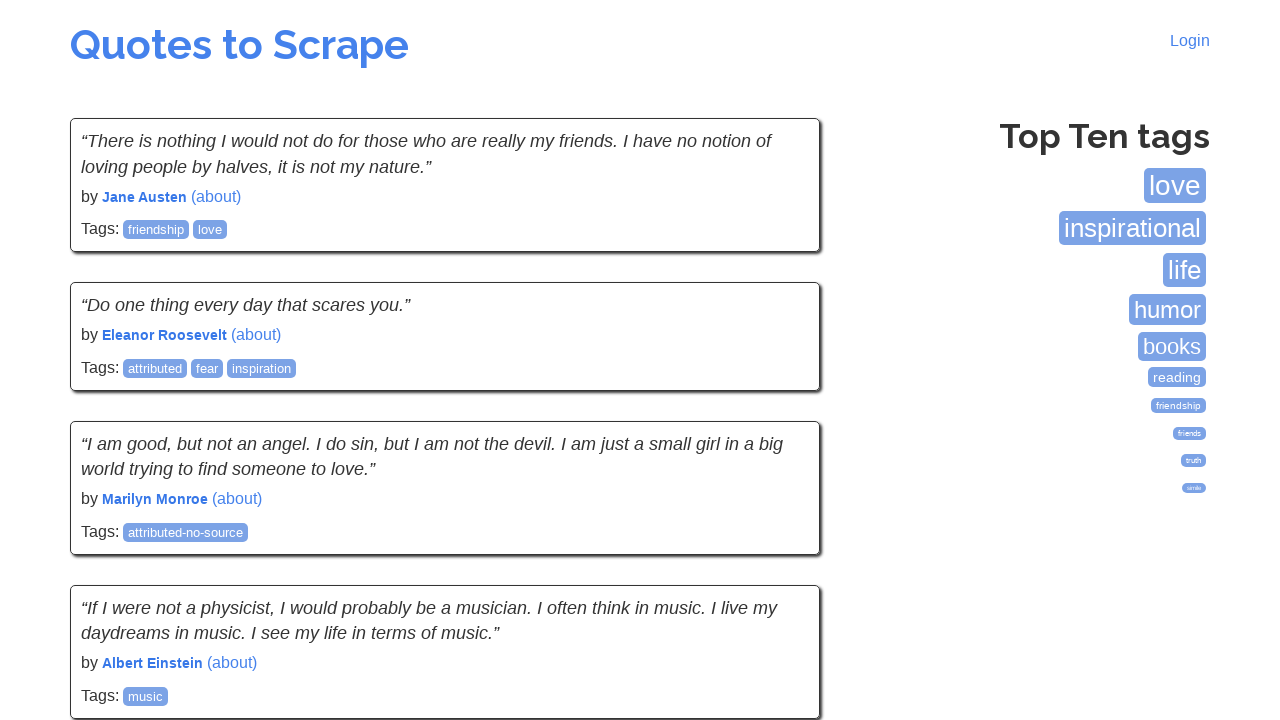

Quote text element verified for quote 2 on page 6
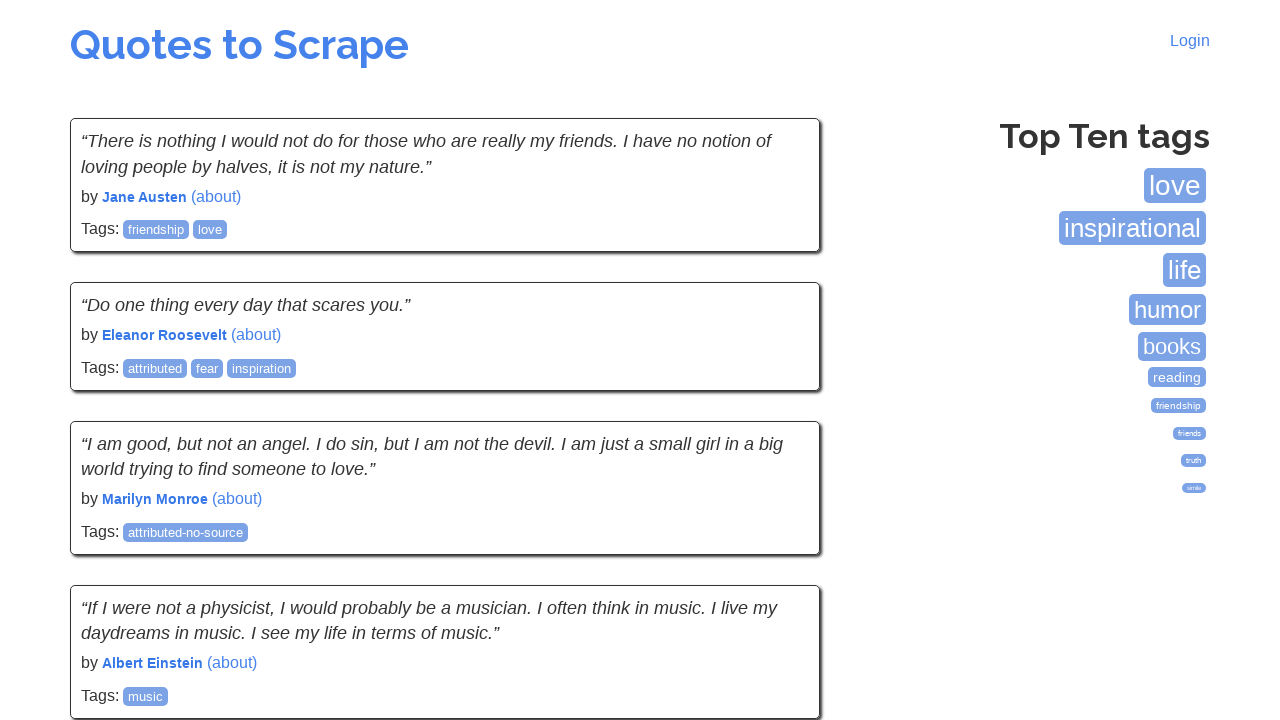

Author element verified for quote 2 on page 6
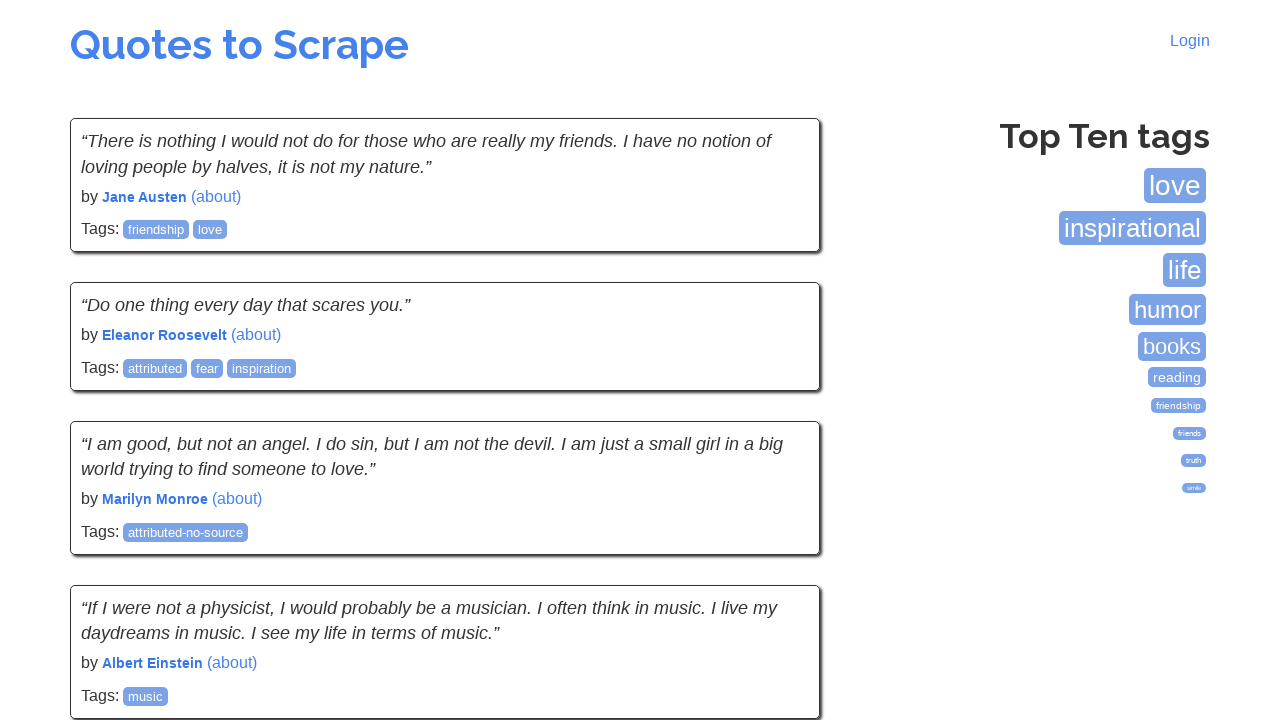

Tags container verified for quote 2 on page 6
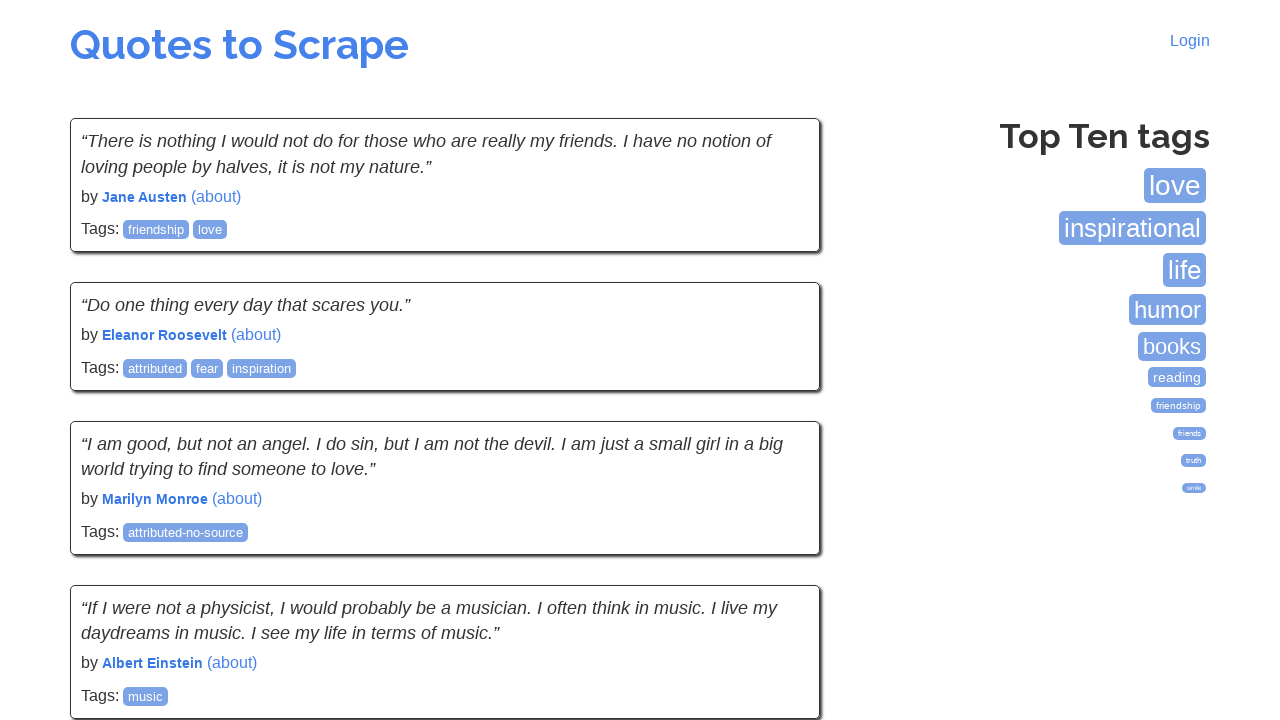

Quote text element verified for quote 3 on page 6
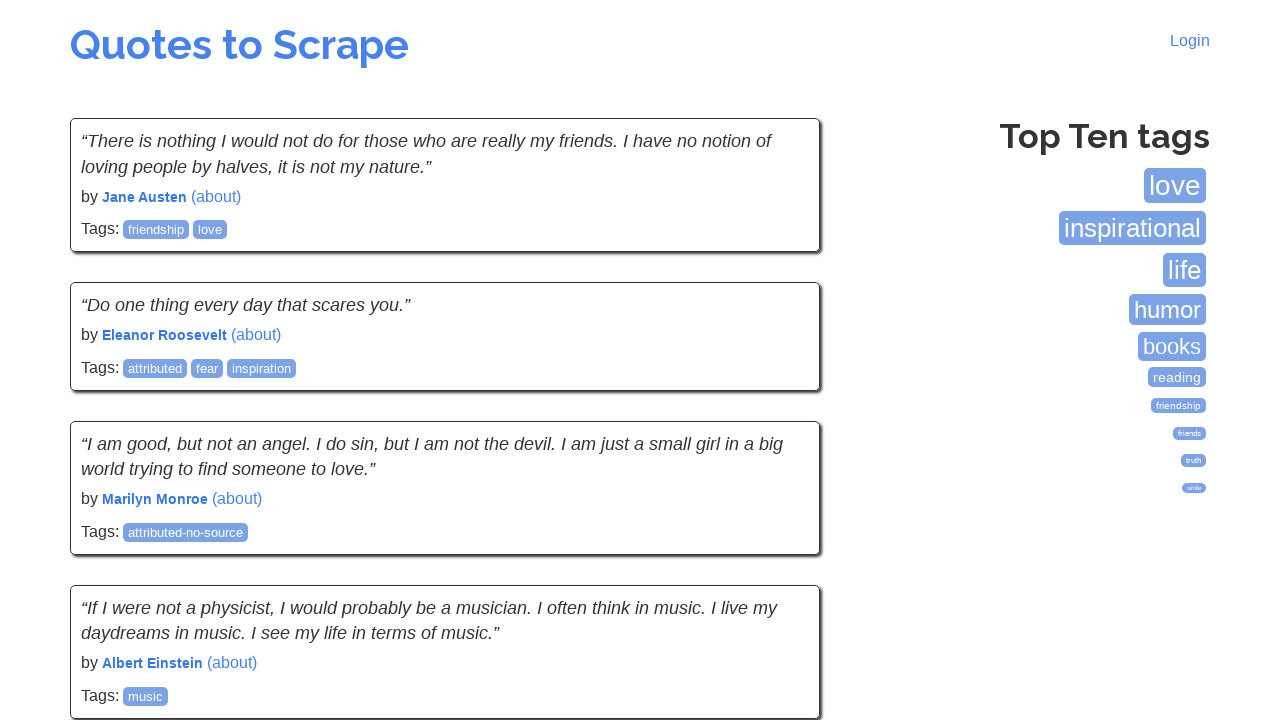

Author element verified for quote 3 on page 6
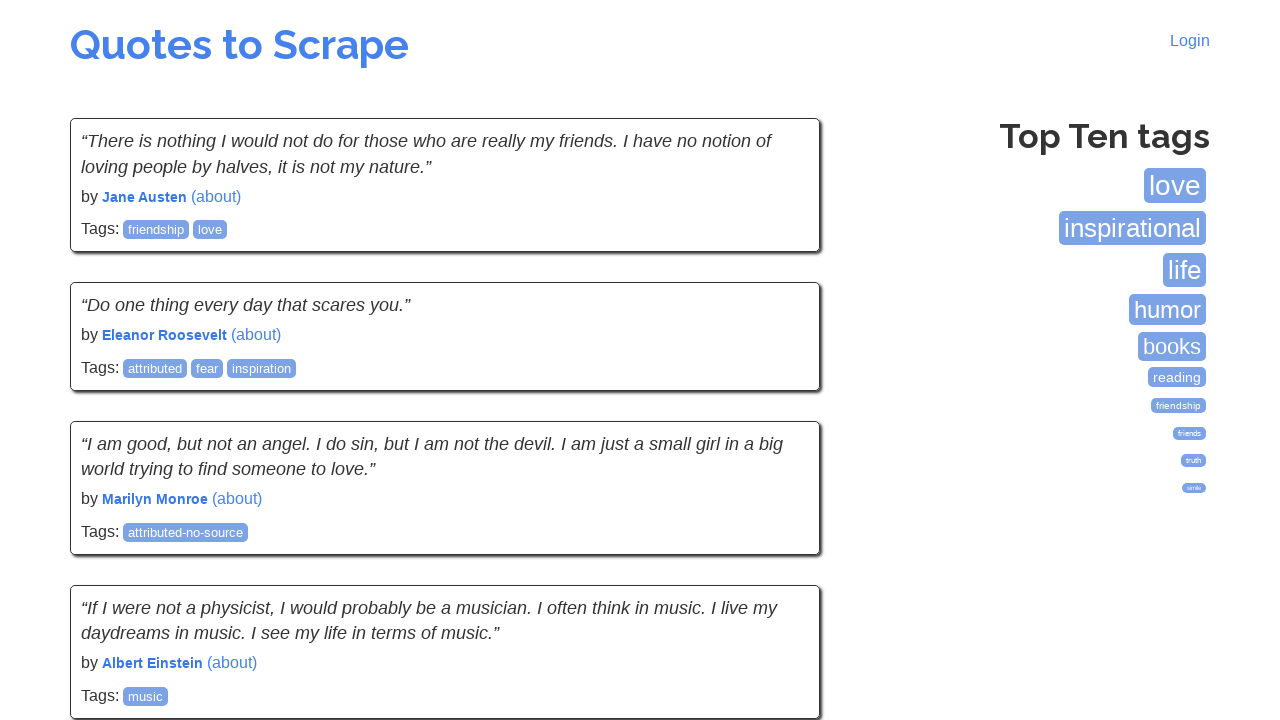

Tags container verified for quote 3 on page 6
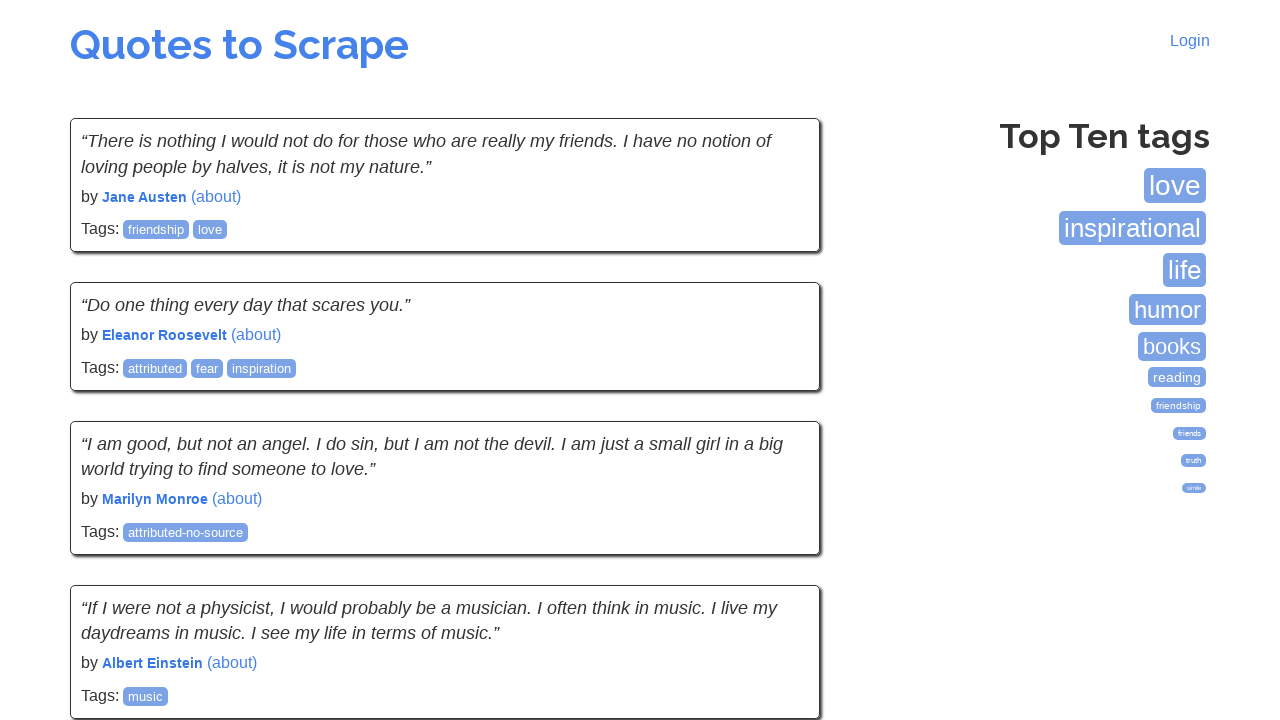

Navigated to quotes page 7
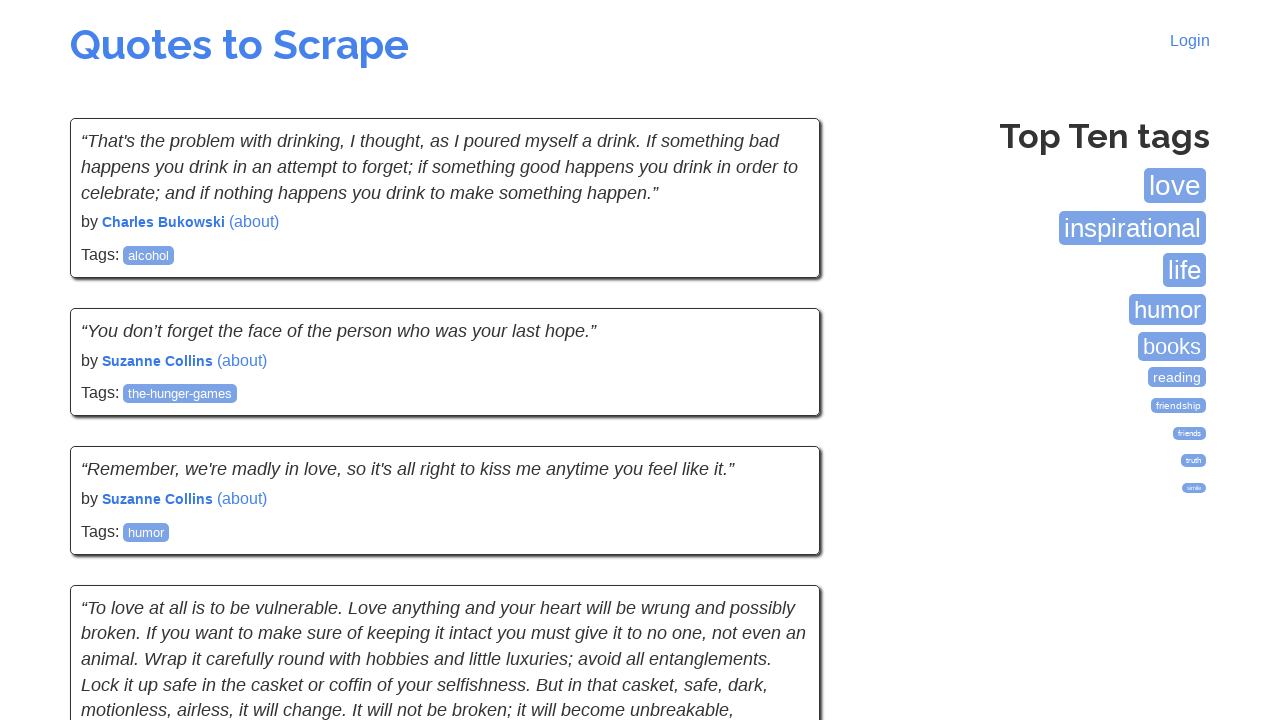

Quote elements loaded on page 7
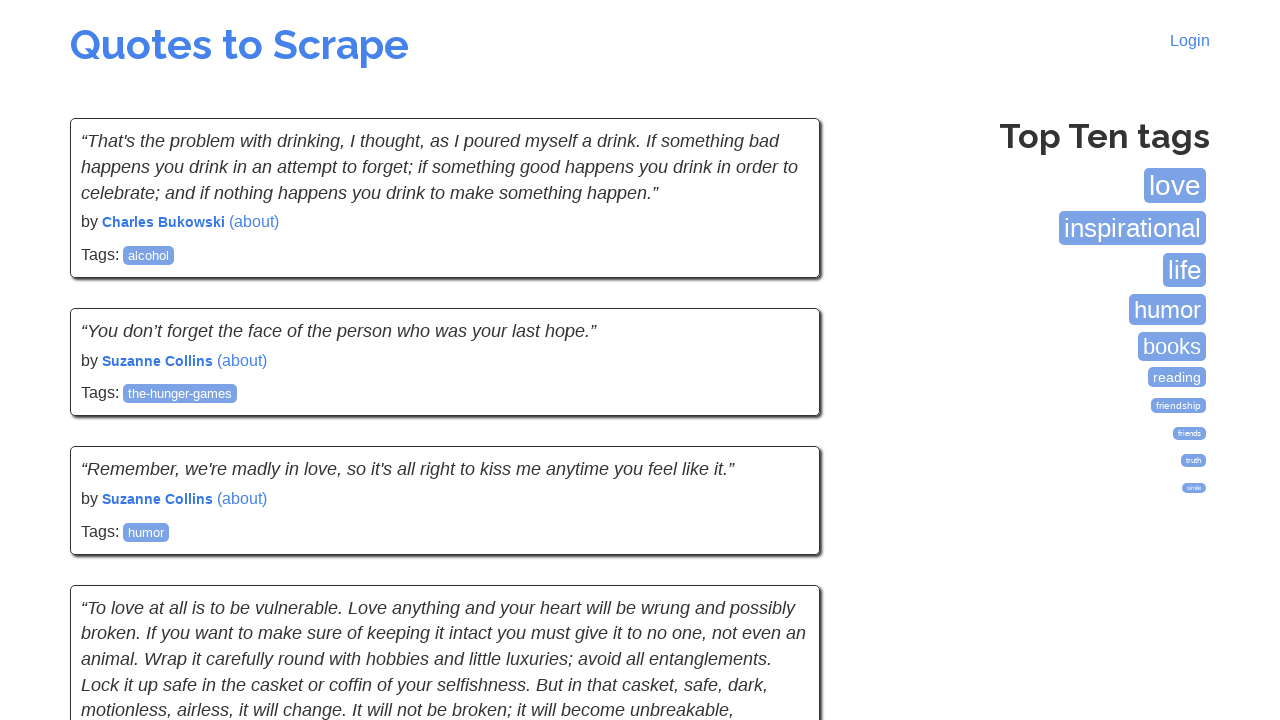

Retrieved 10 quote elements from page 7
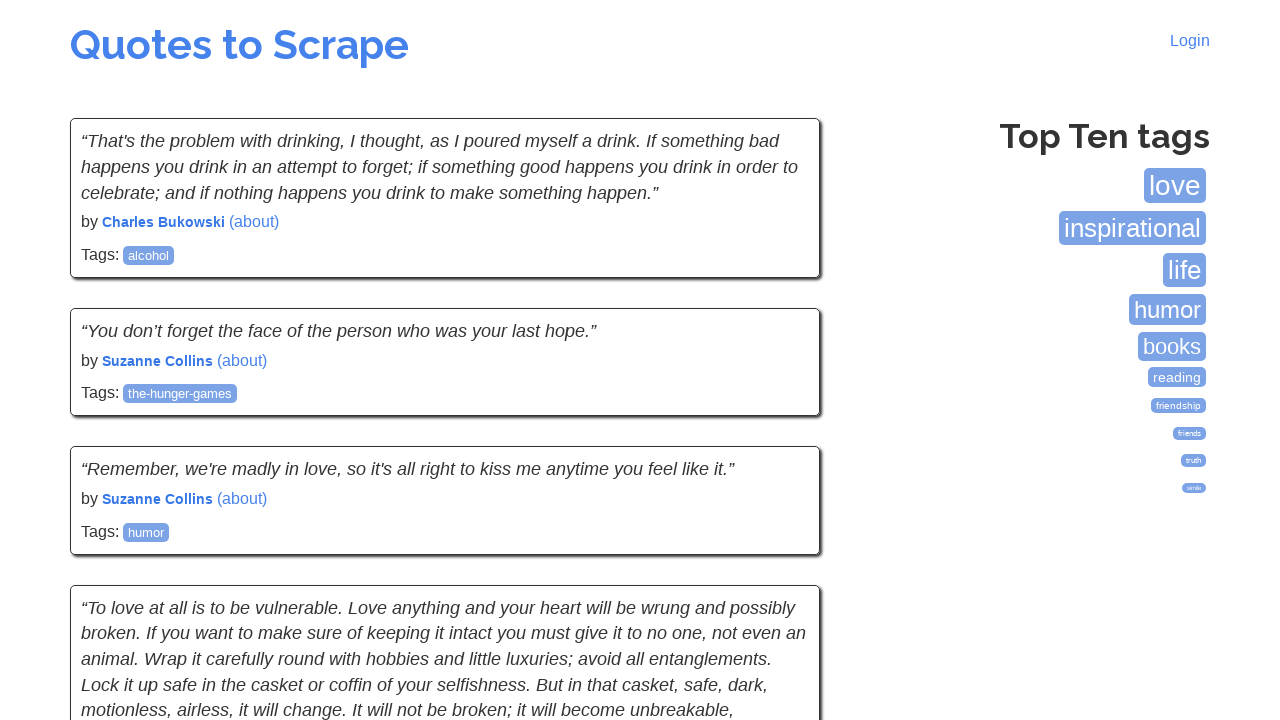

Quote text element verified for quote 1 on page 7
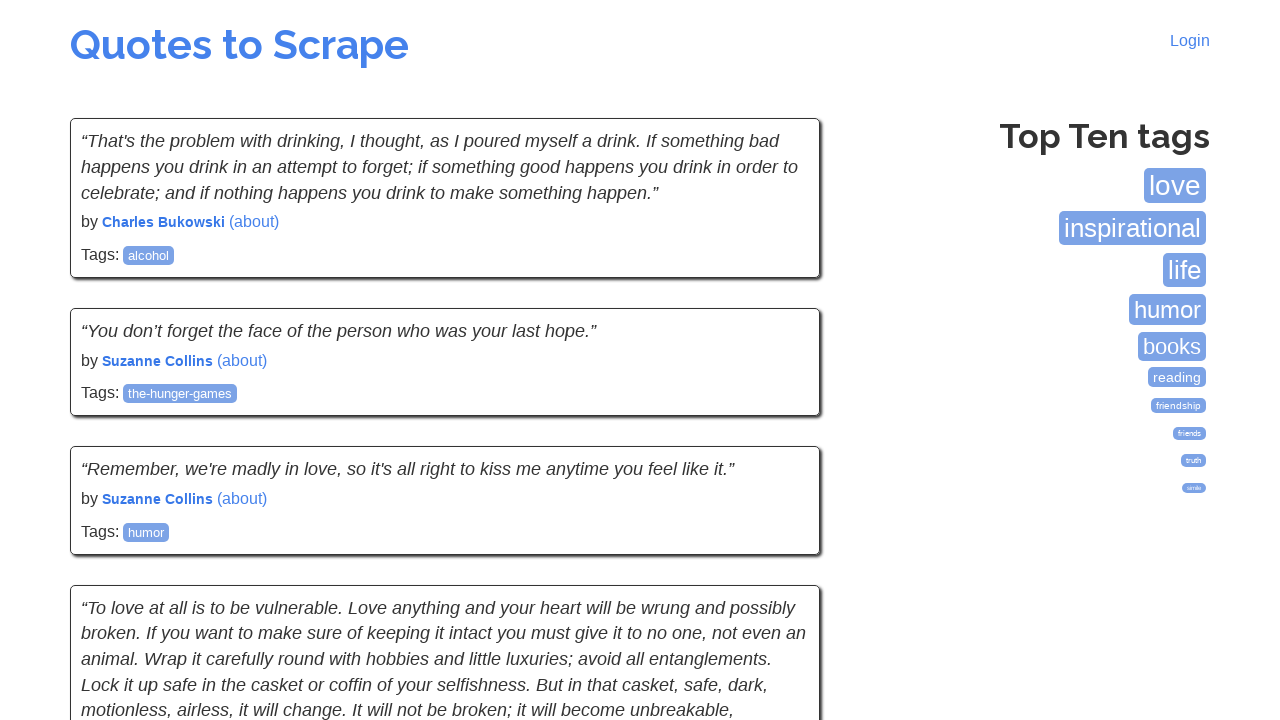

Author element verified for quote 1 on page 7
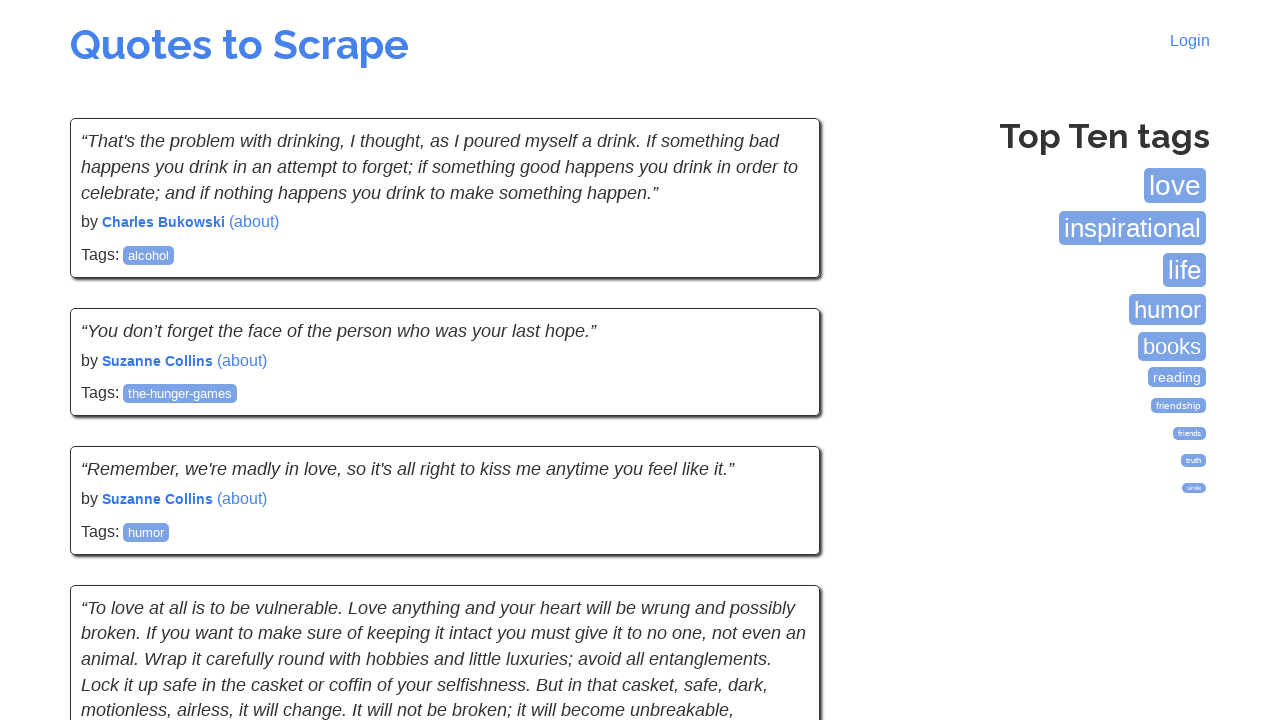

Tags container verified for quote 1 on page 7
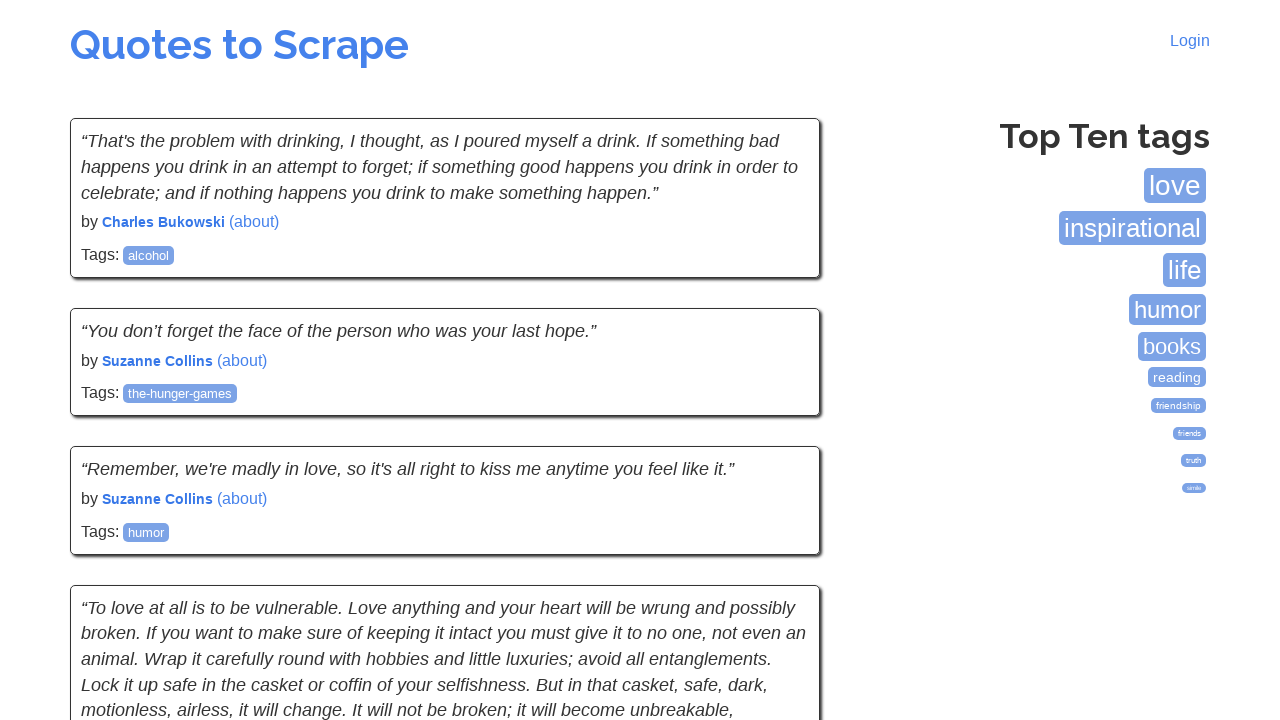

Quote text element verified for quote 2 on page 7
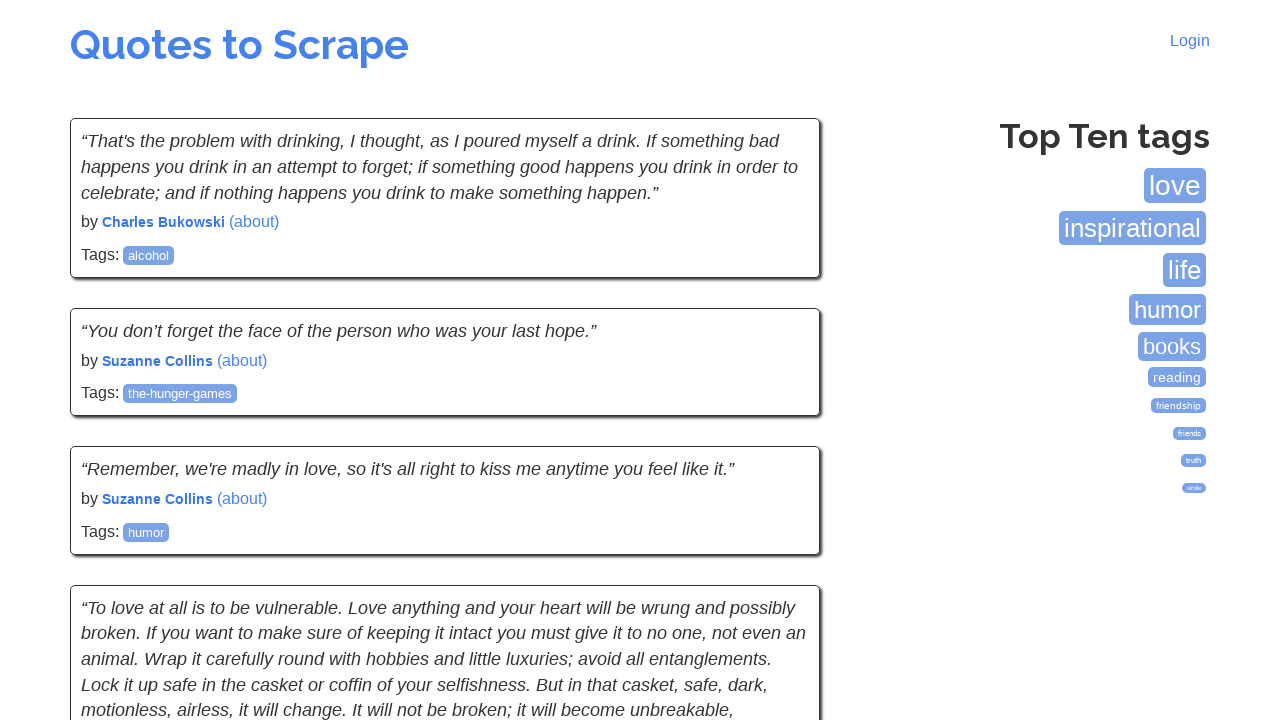

Author element verified for quote 2 on page 7
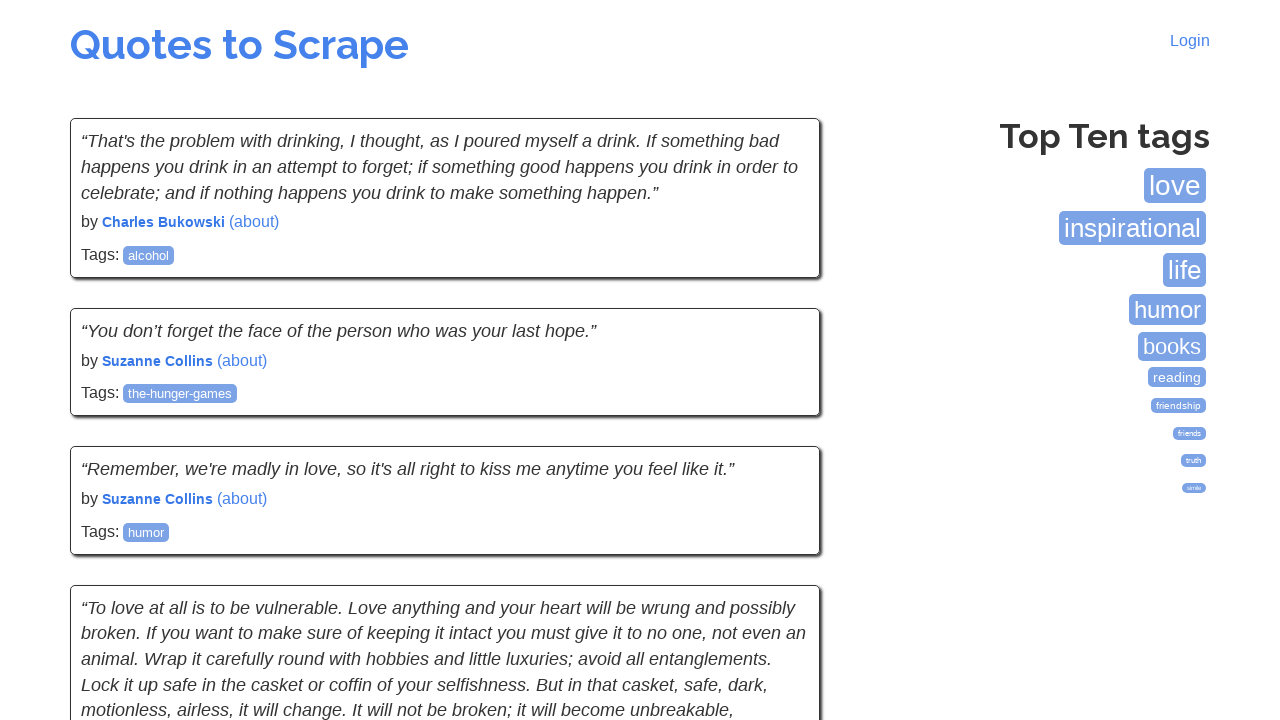

Tags container verified for quote 2 on page 7
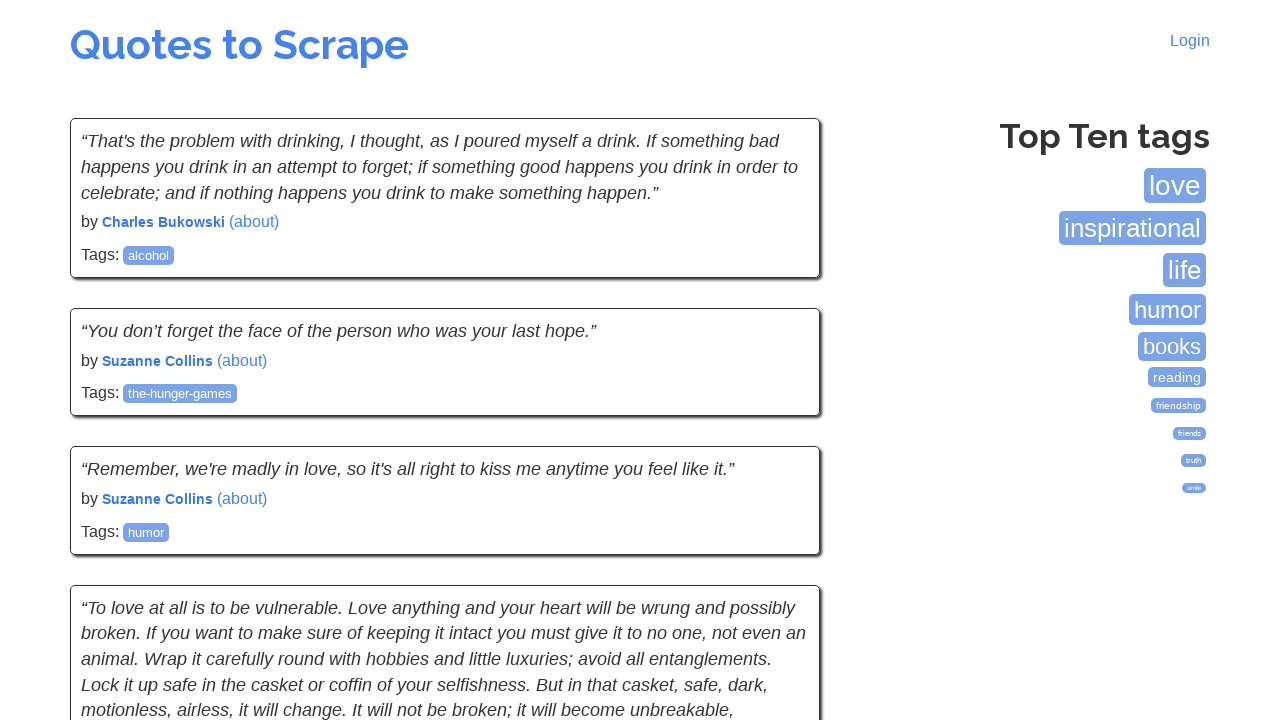

Quote text element verified for quote 3 on page 7
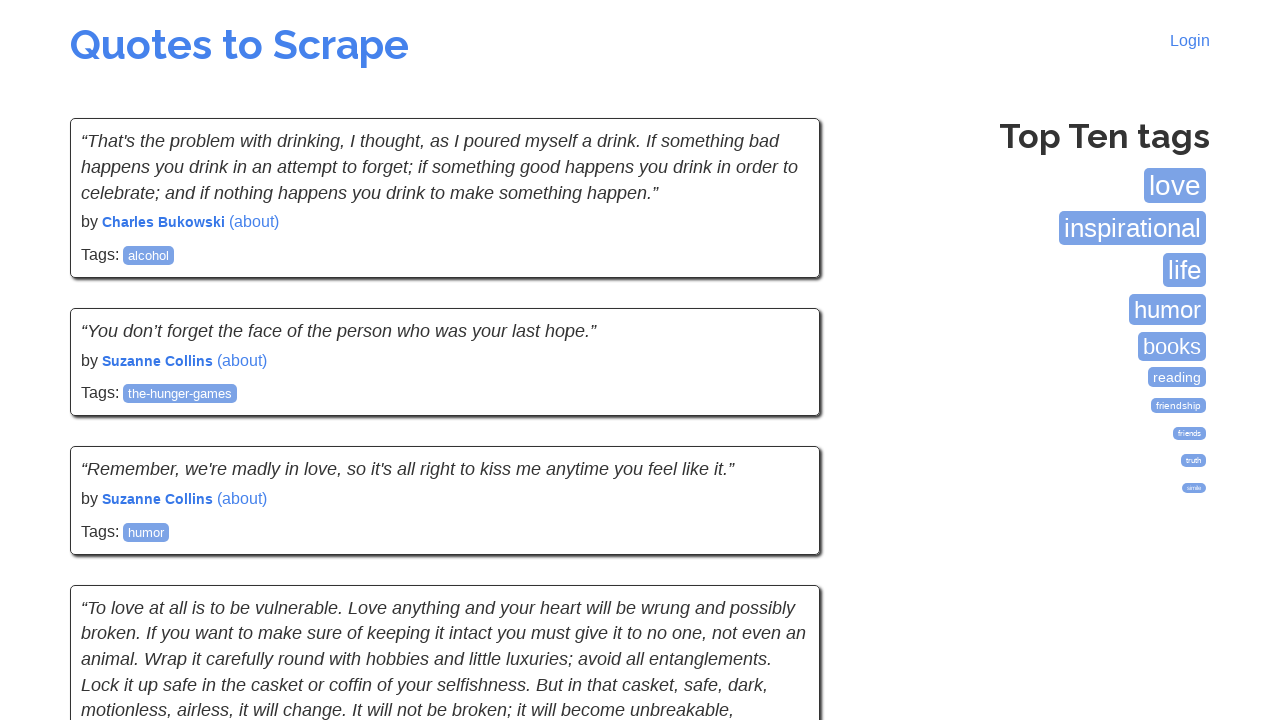

Author element verified for quote 3 on page 7
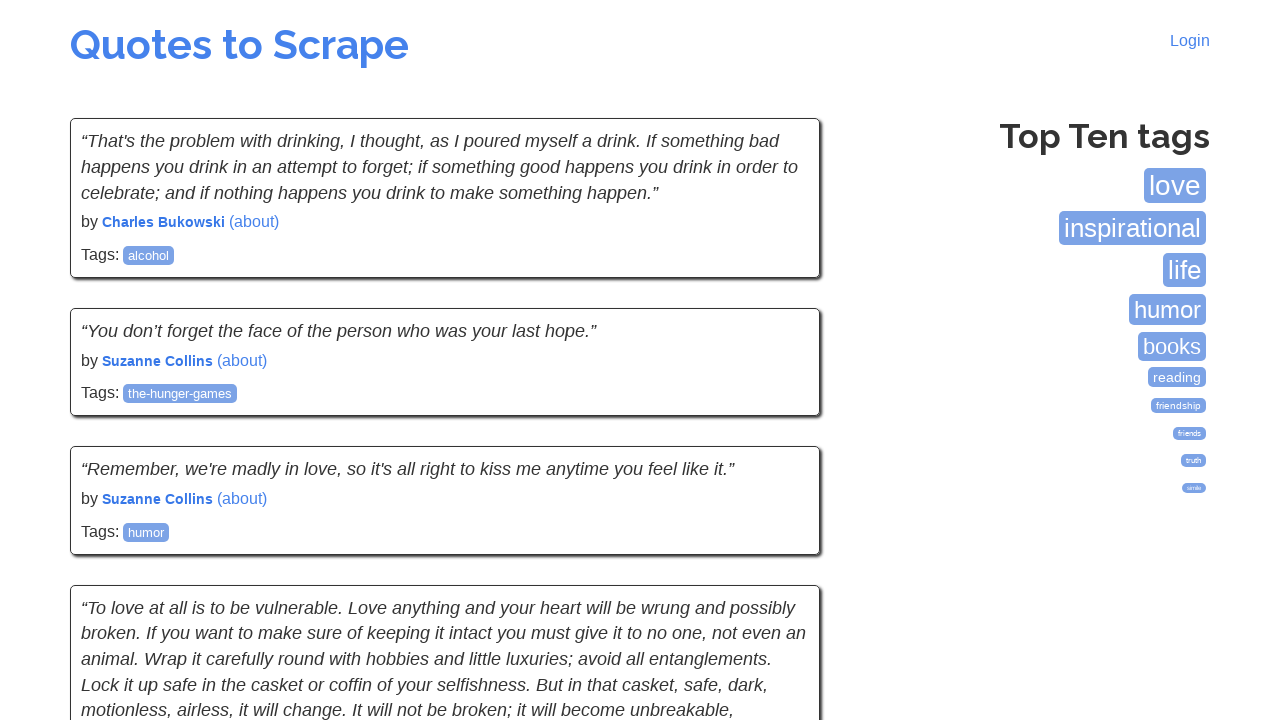

Tags container verified for quote 3 on page 7
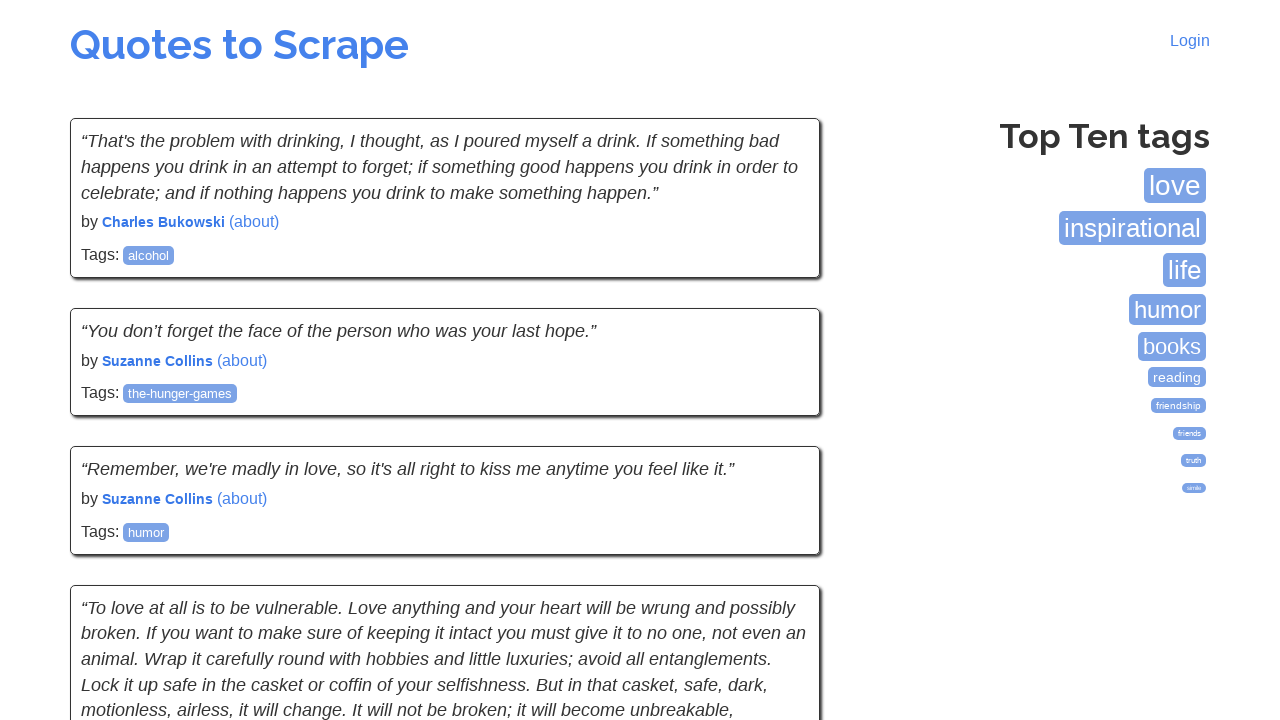

Navigated to quotes page 9
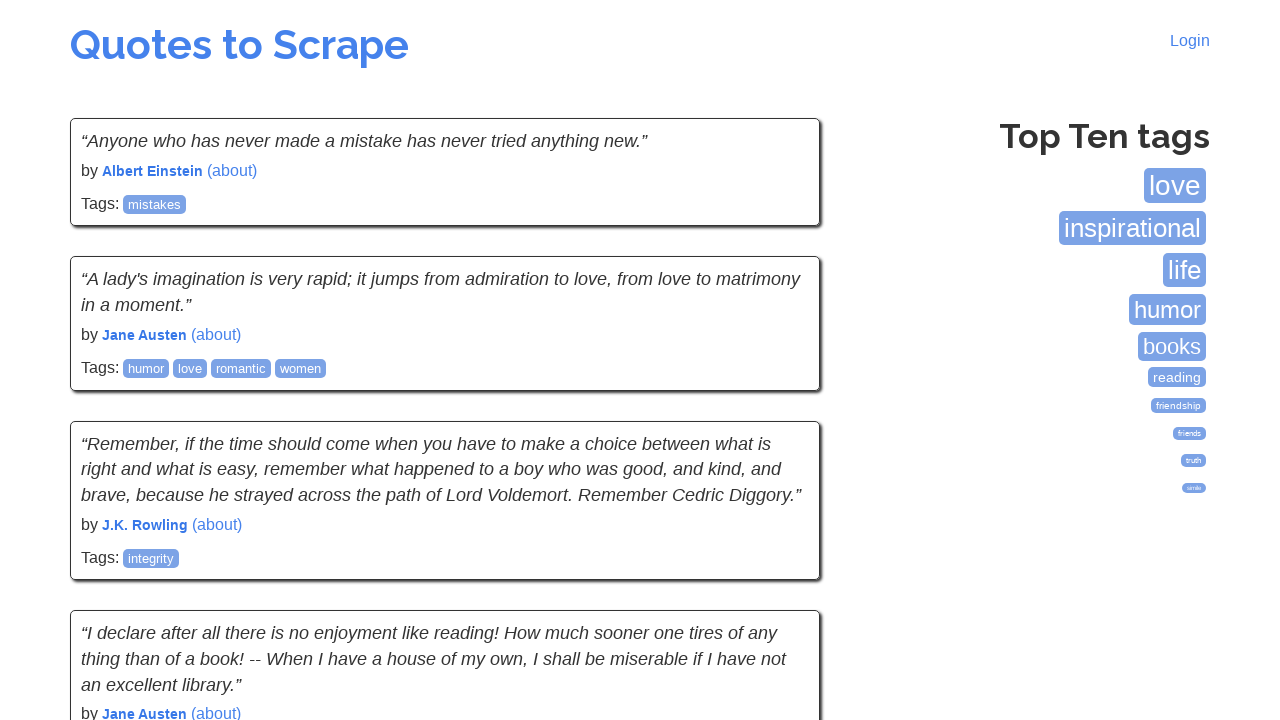

Quote elements loaded on page 9
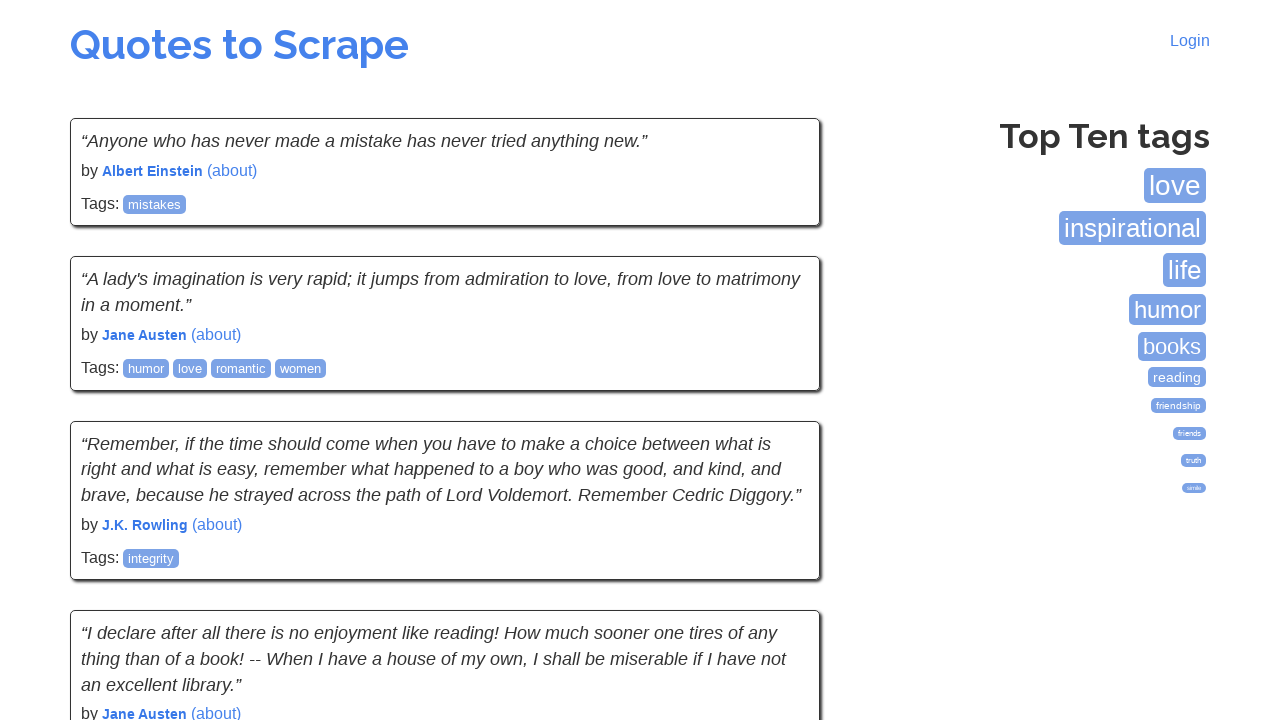

Retrieved 10 quote elements from page 9
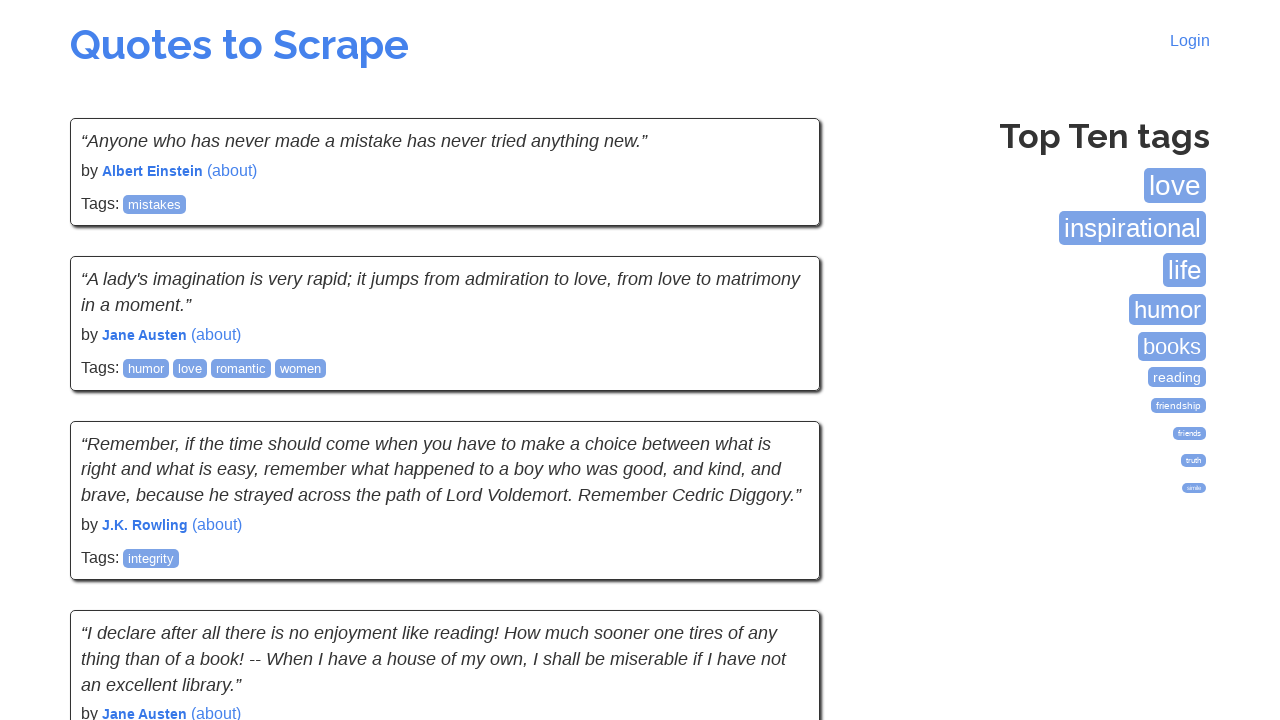

Quote text element verified for quote 1 on page 9
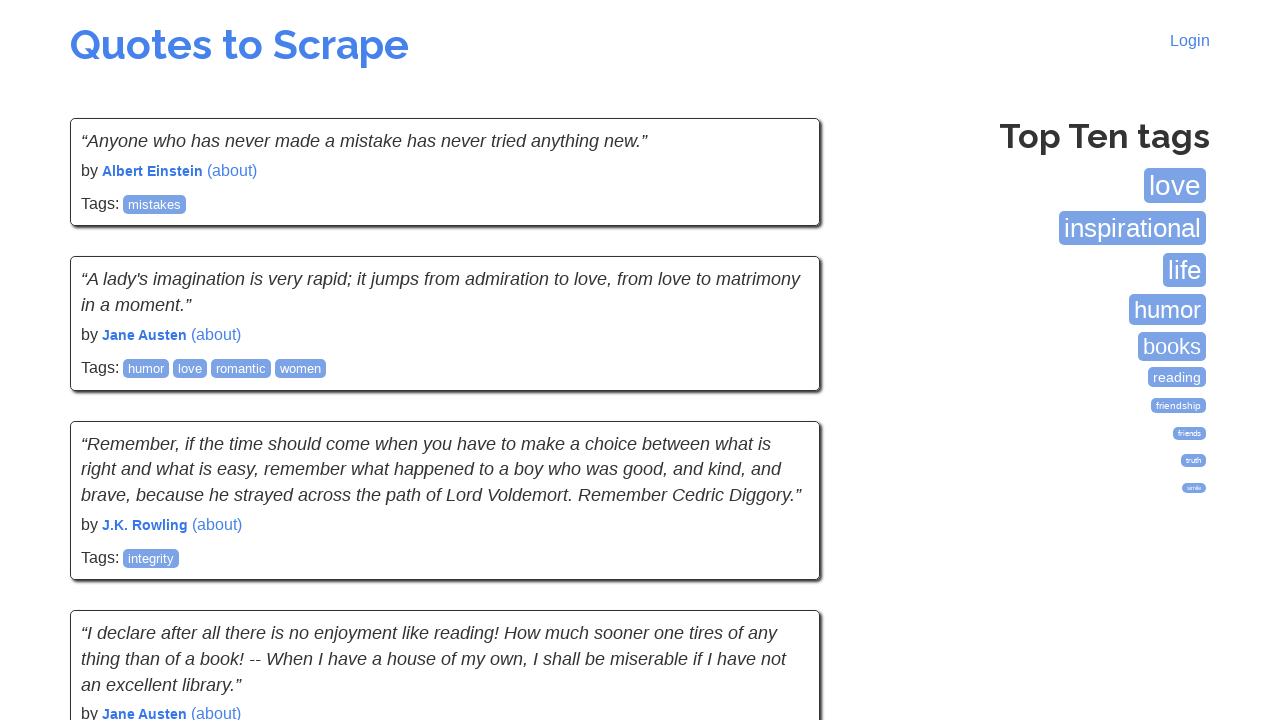

Author element verified for quote 1 on page 9
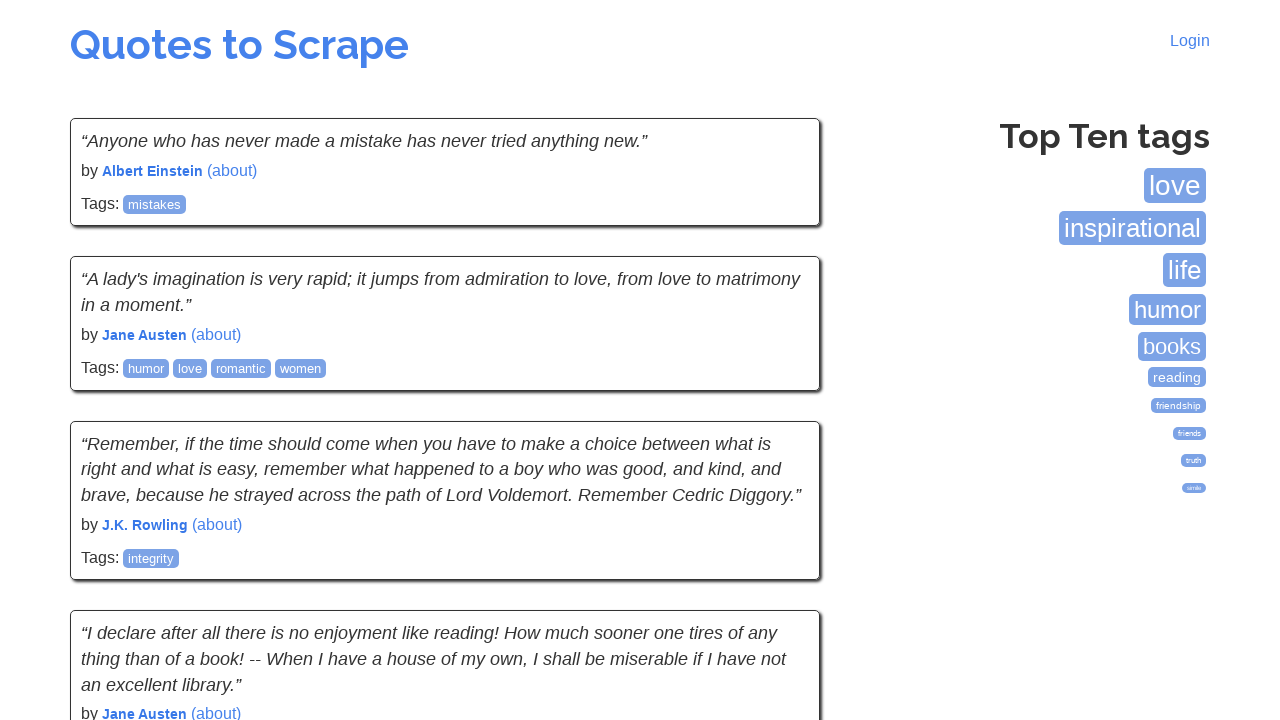

Tags container verified for quote 1 on page 9
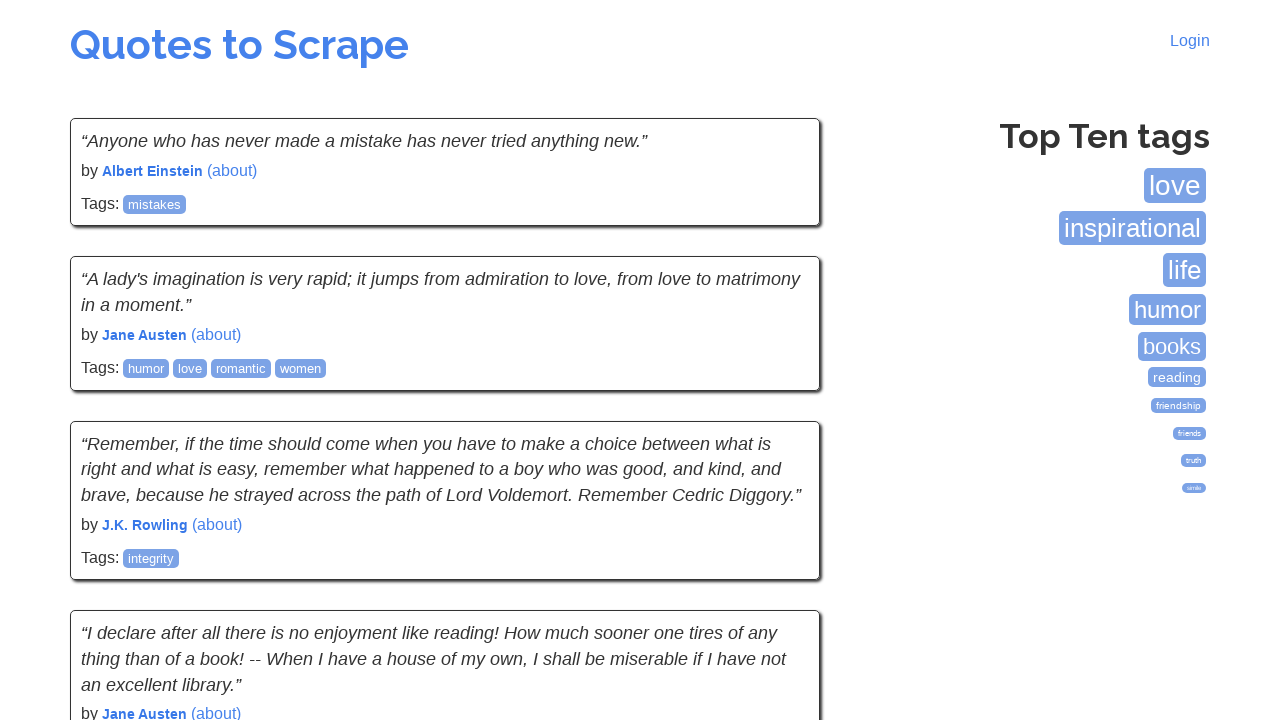

Quote text element verified for quote 2 on page 9
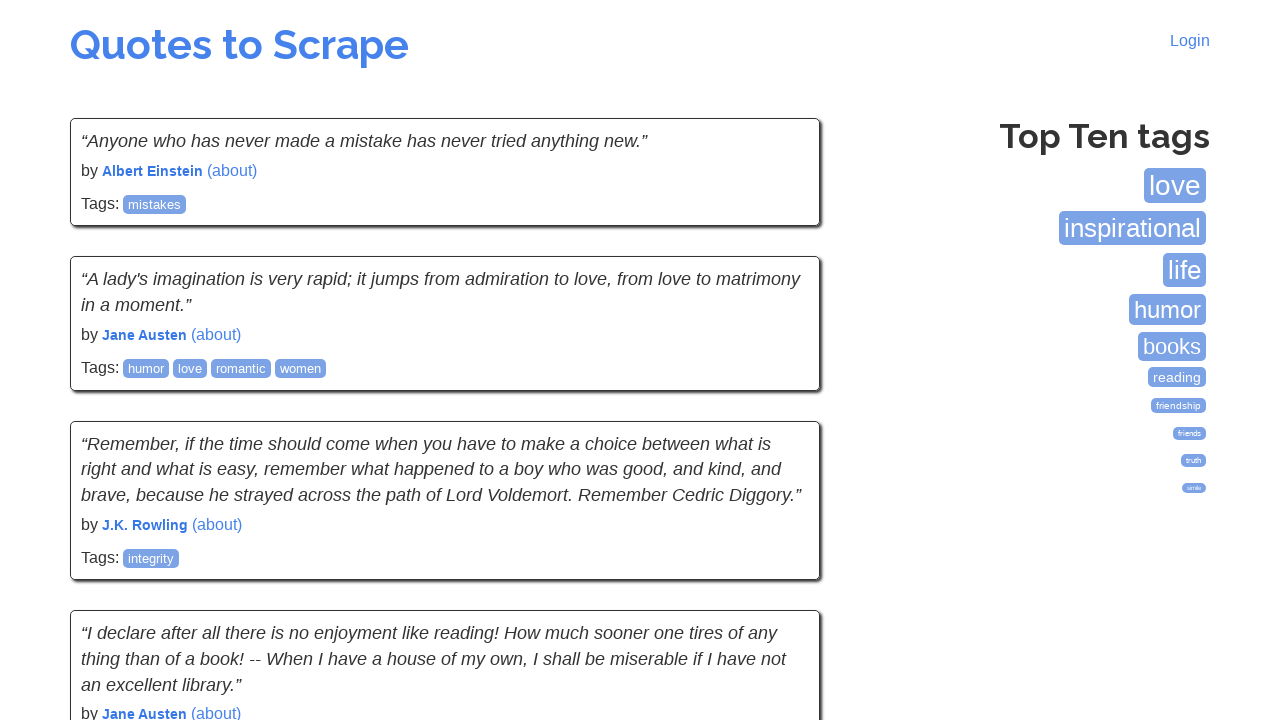

Author element verified for quote 2 on page 9
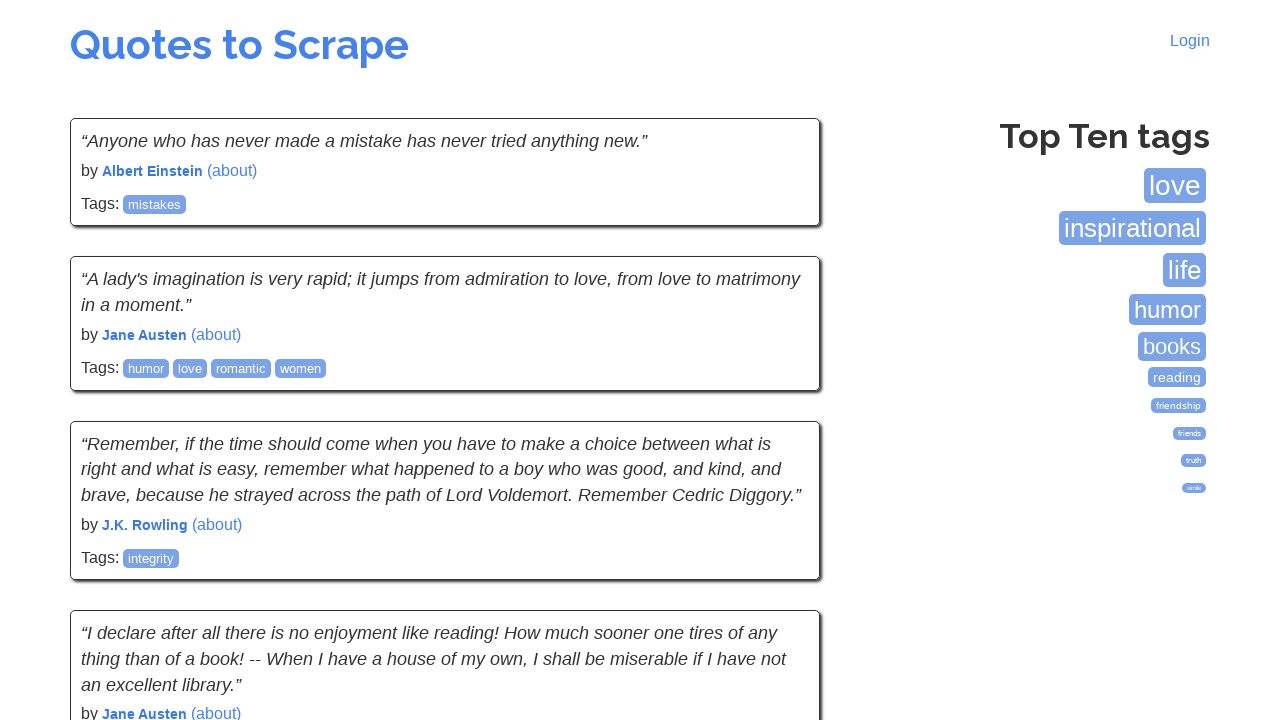

Tags container verified for quote 2 on page 9
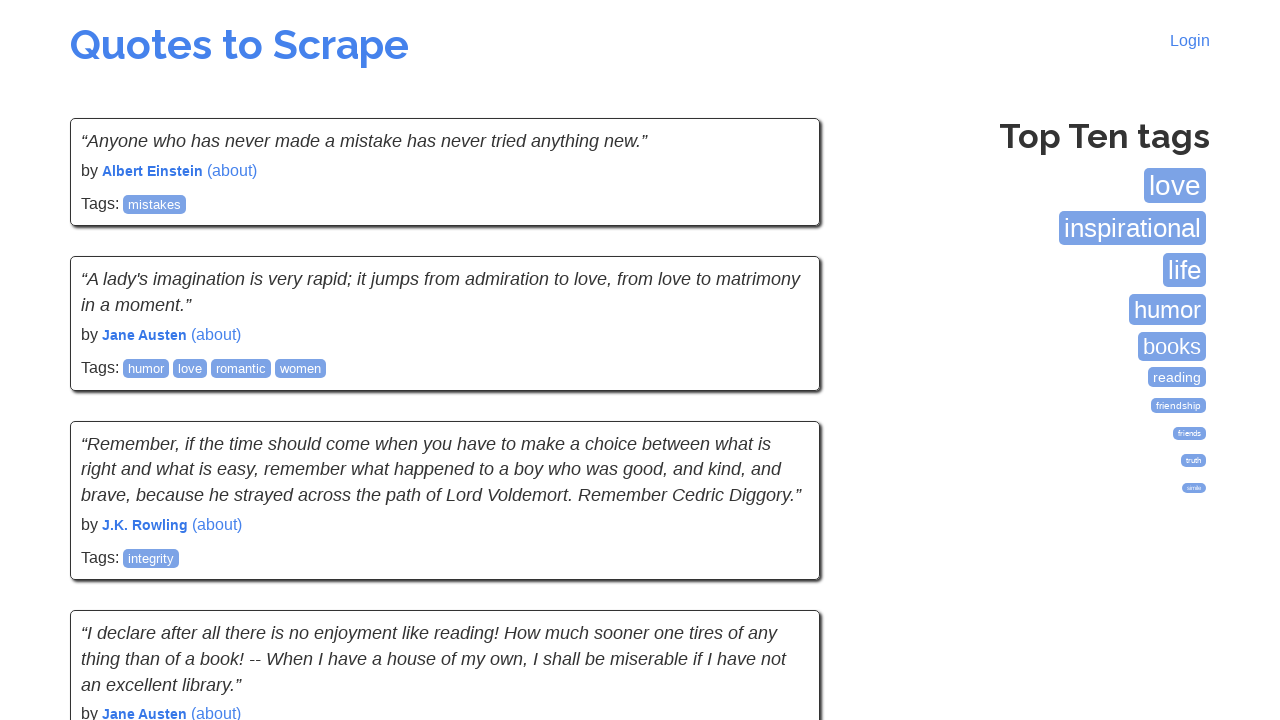

Quote text element verified for quote 3 on page 9
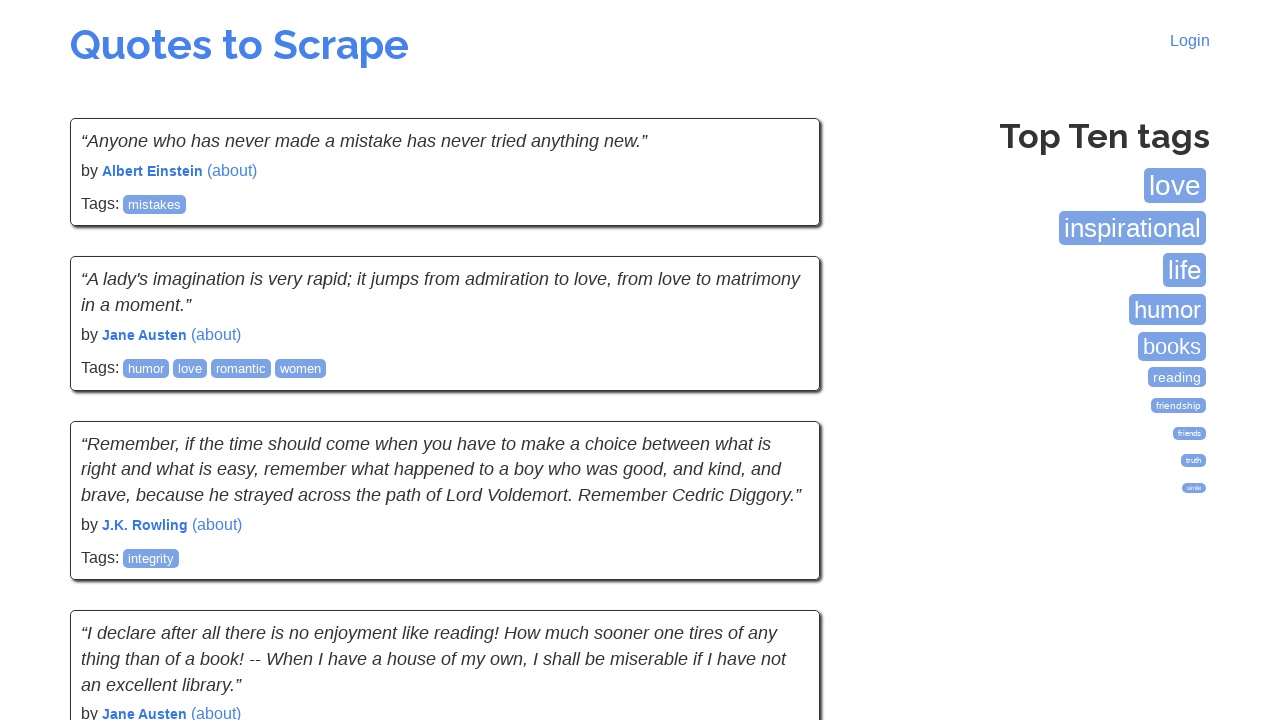

Author element verified for quote 3 on page 9
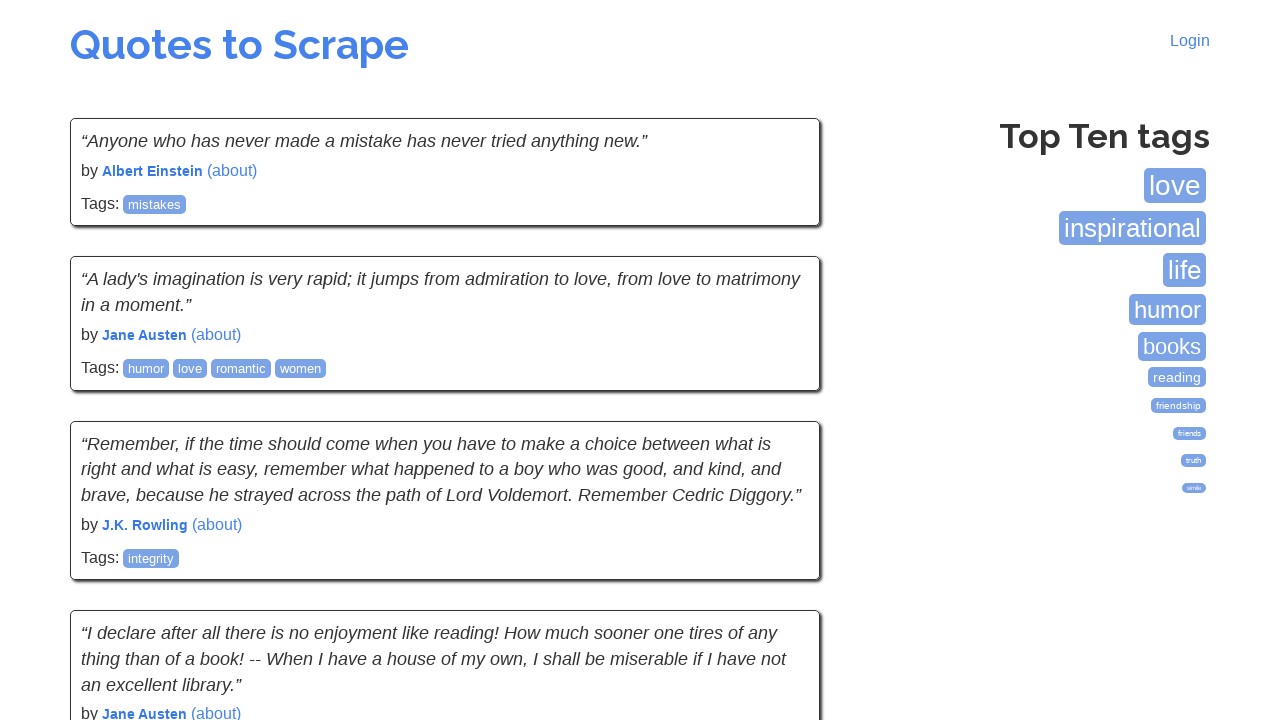

Tags container verified for quote 3 on page 9
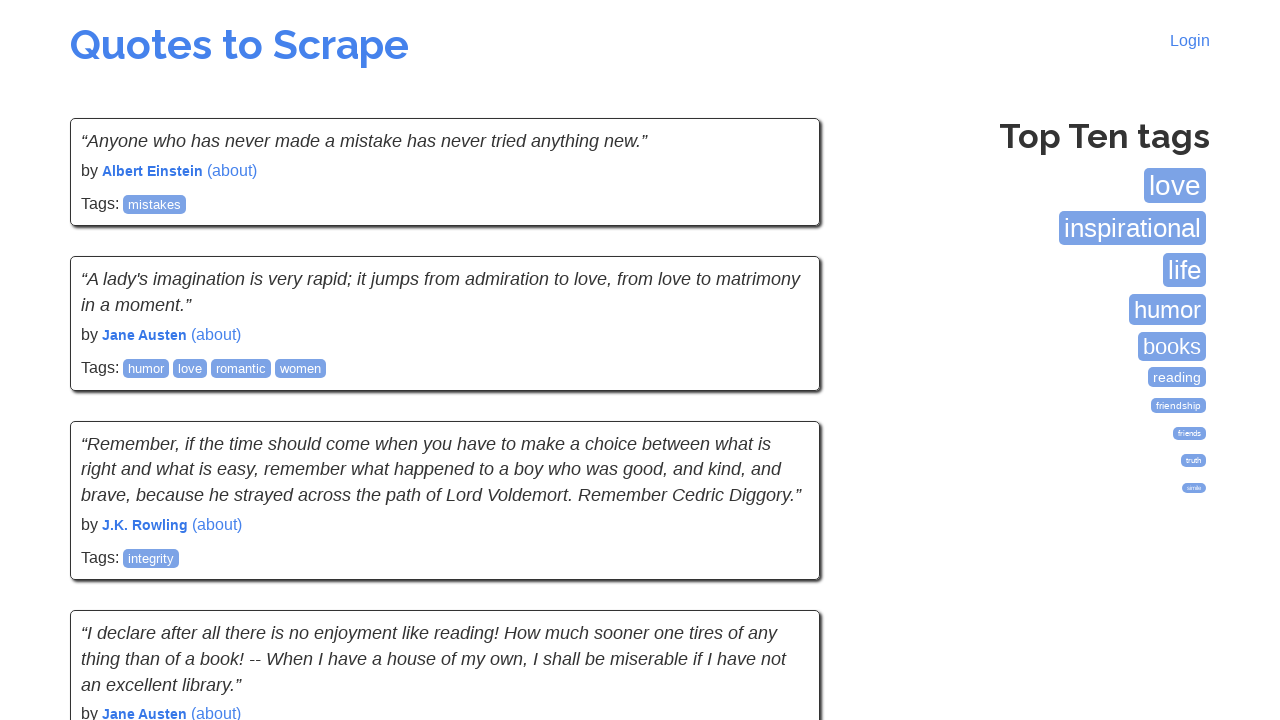

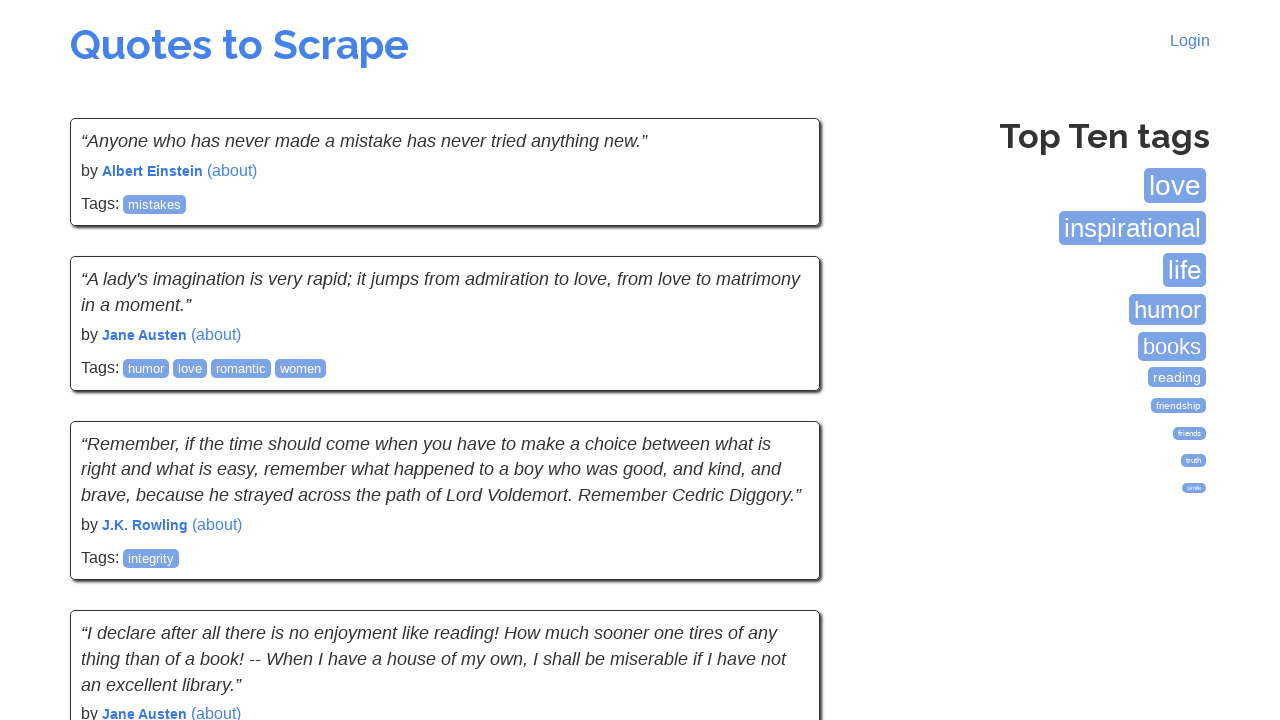